Navigates to the world clock page and iterates through table rows to verify city names are displayed

Starting URL: https://www.timeanddate.com/worldclock/

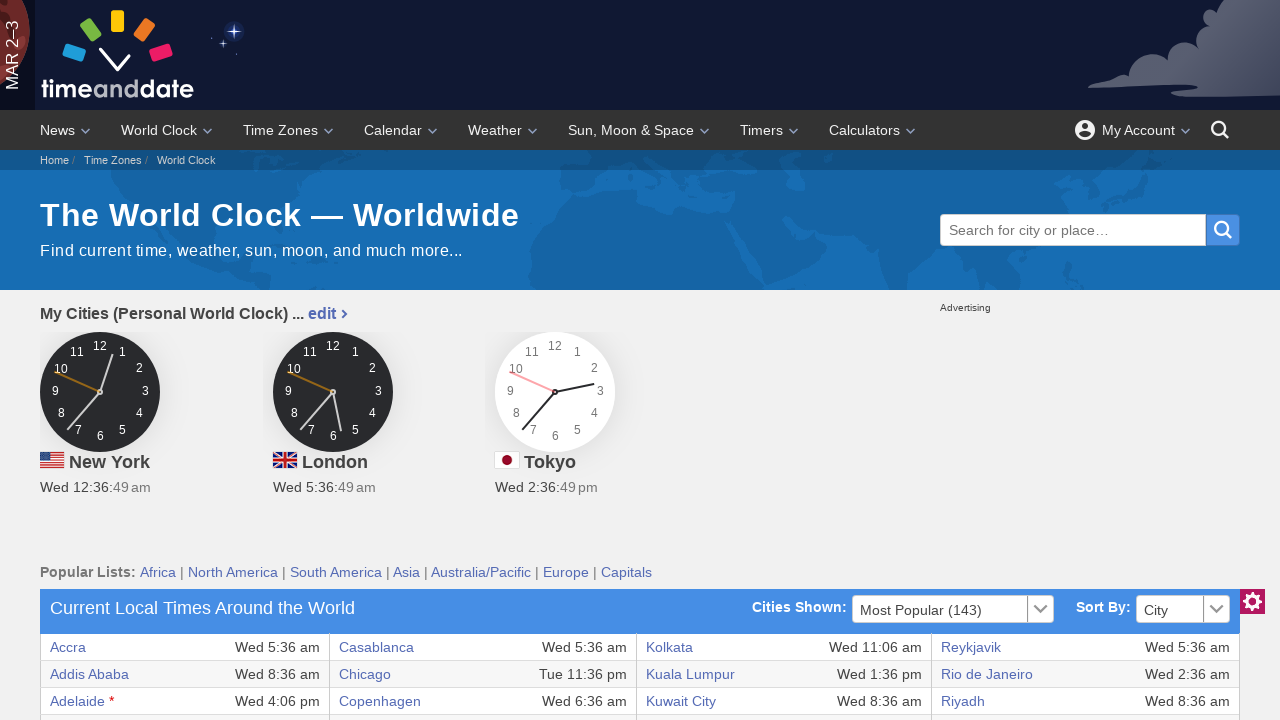

Waited for world clock table to load
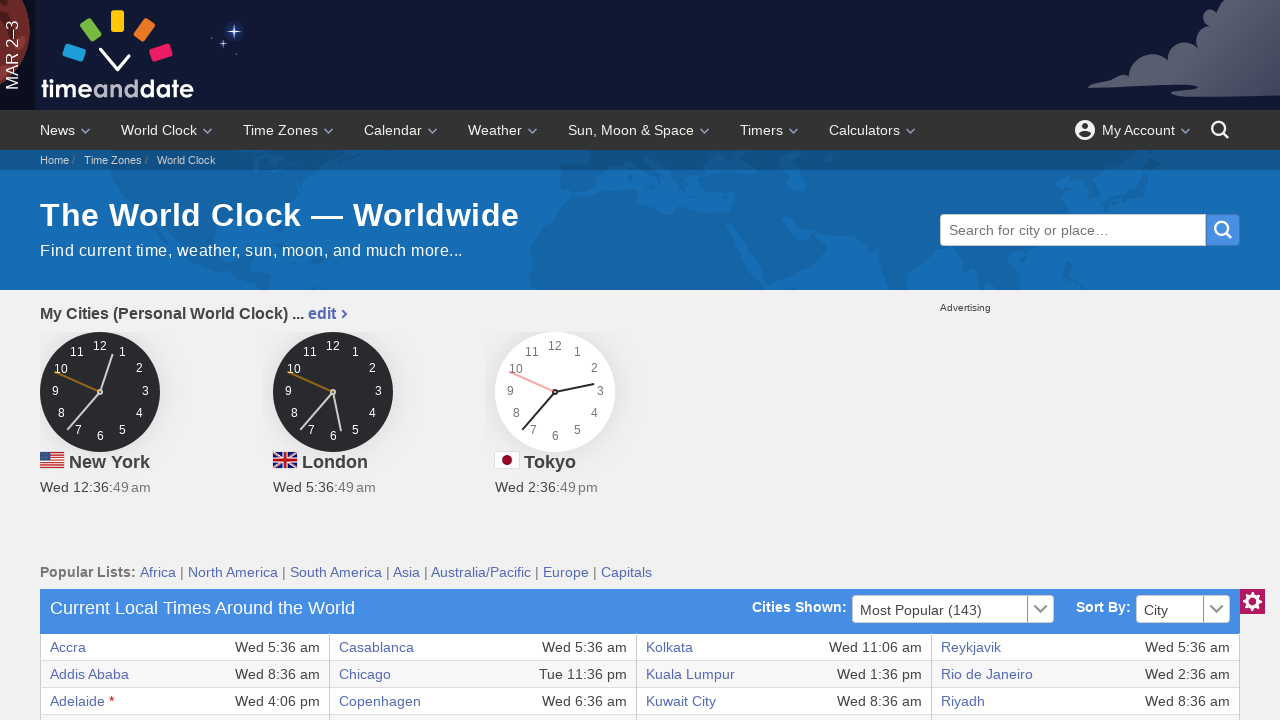

Checked visibility of city row 1
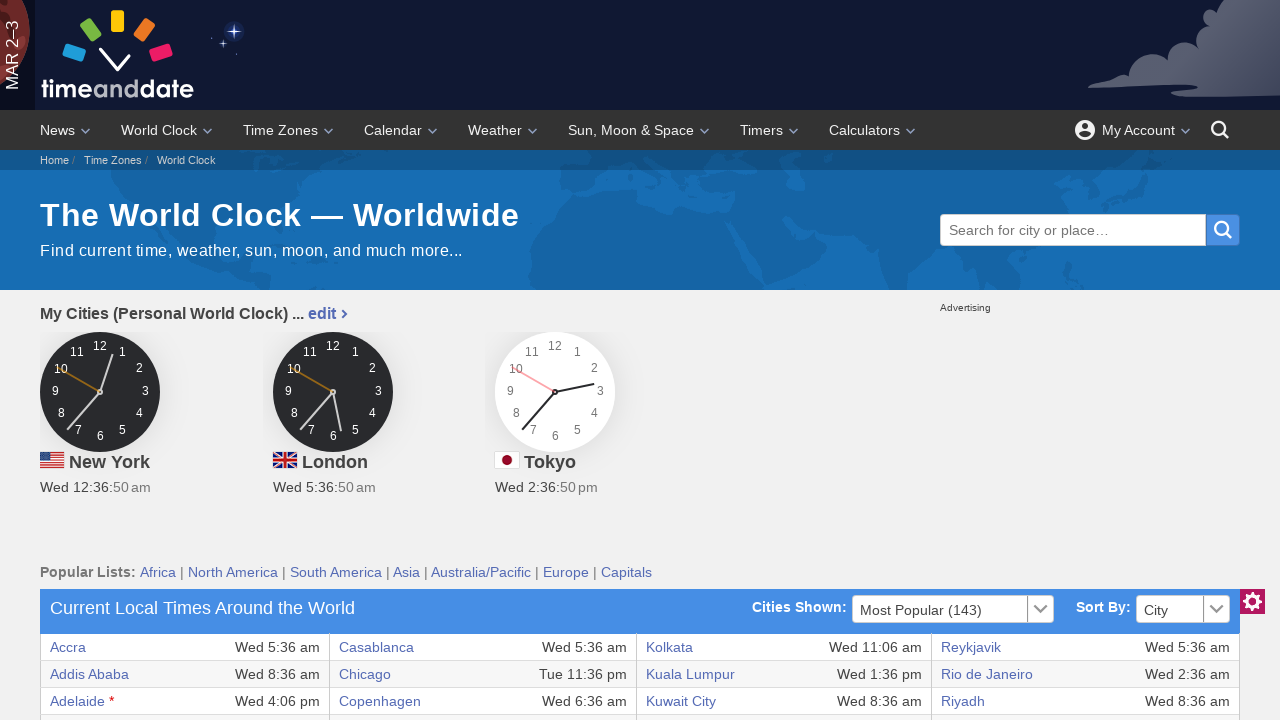

Retrieved city name: Accra
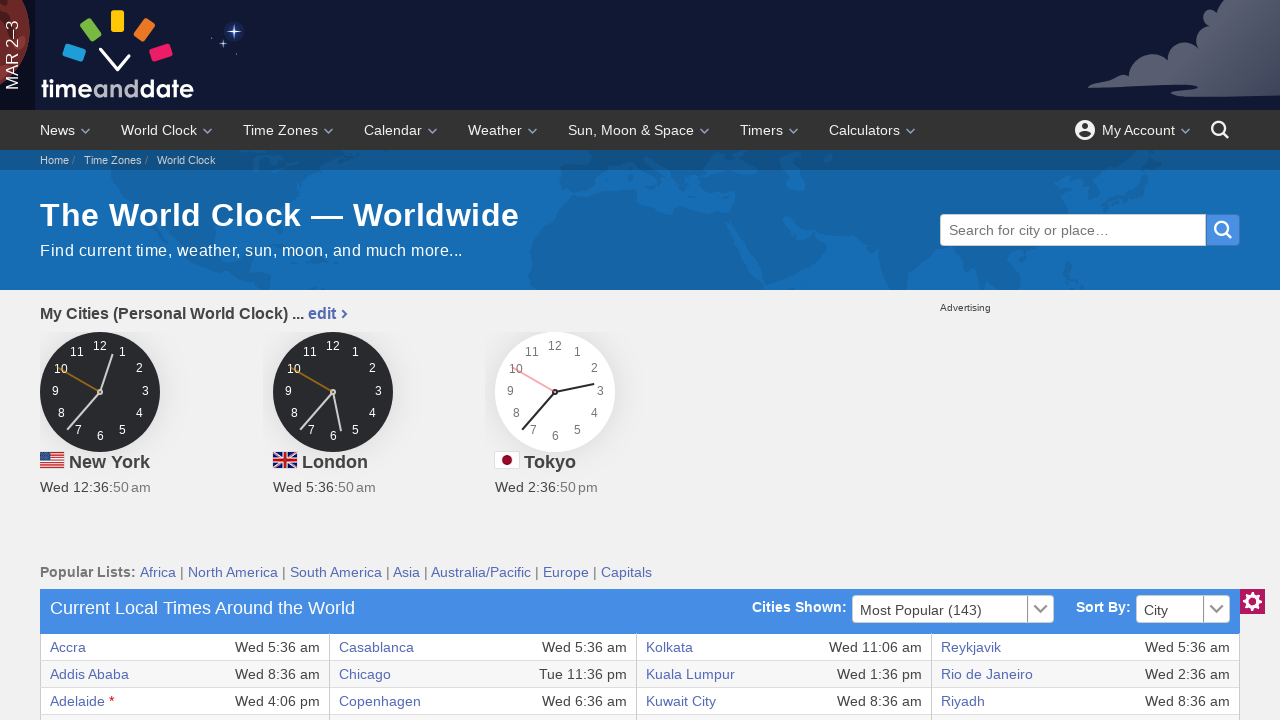

Checked visibility of city row 2
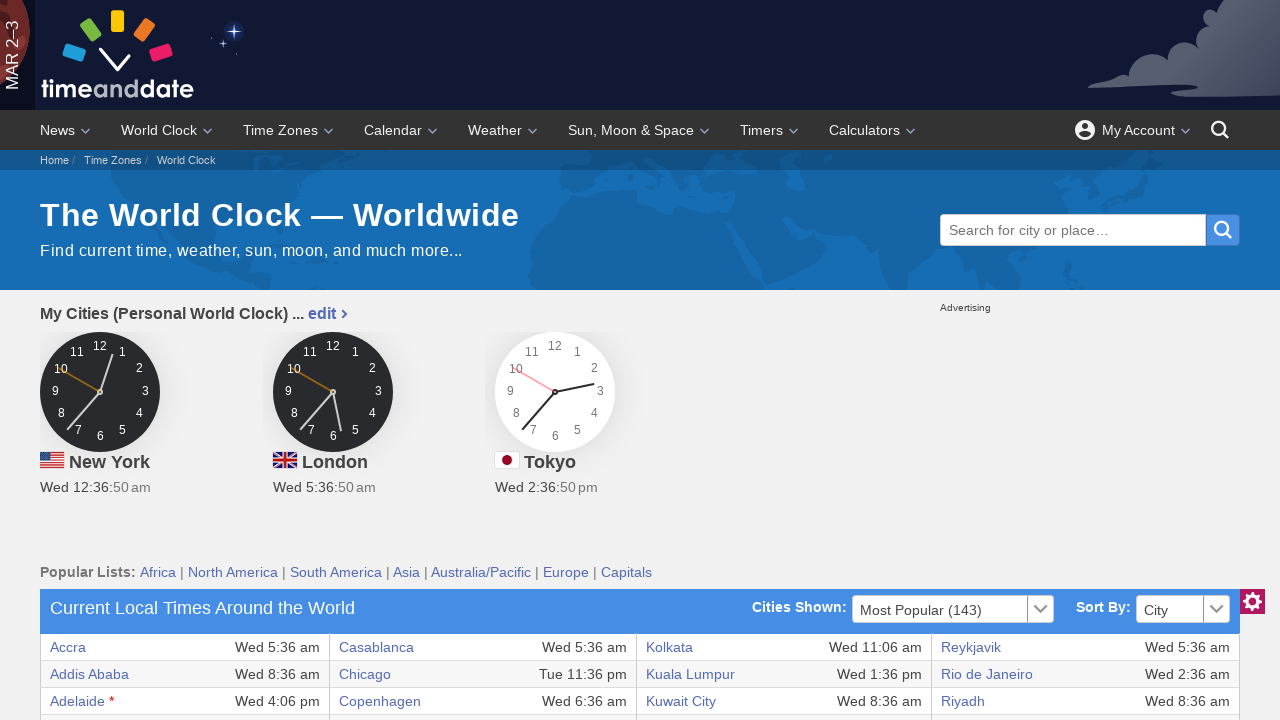

Retrieved city name: Addis Ababa
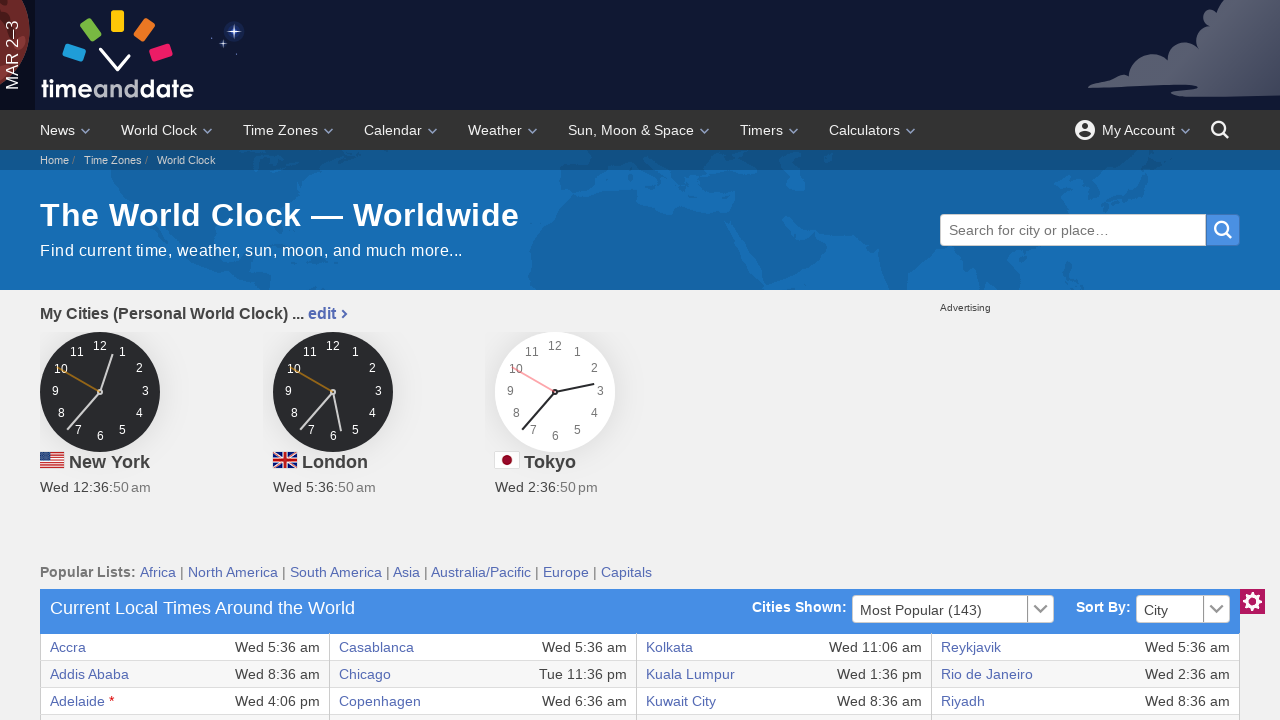

Checked visibility of city row 3
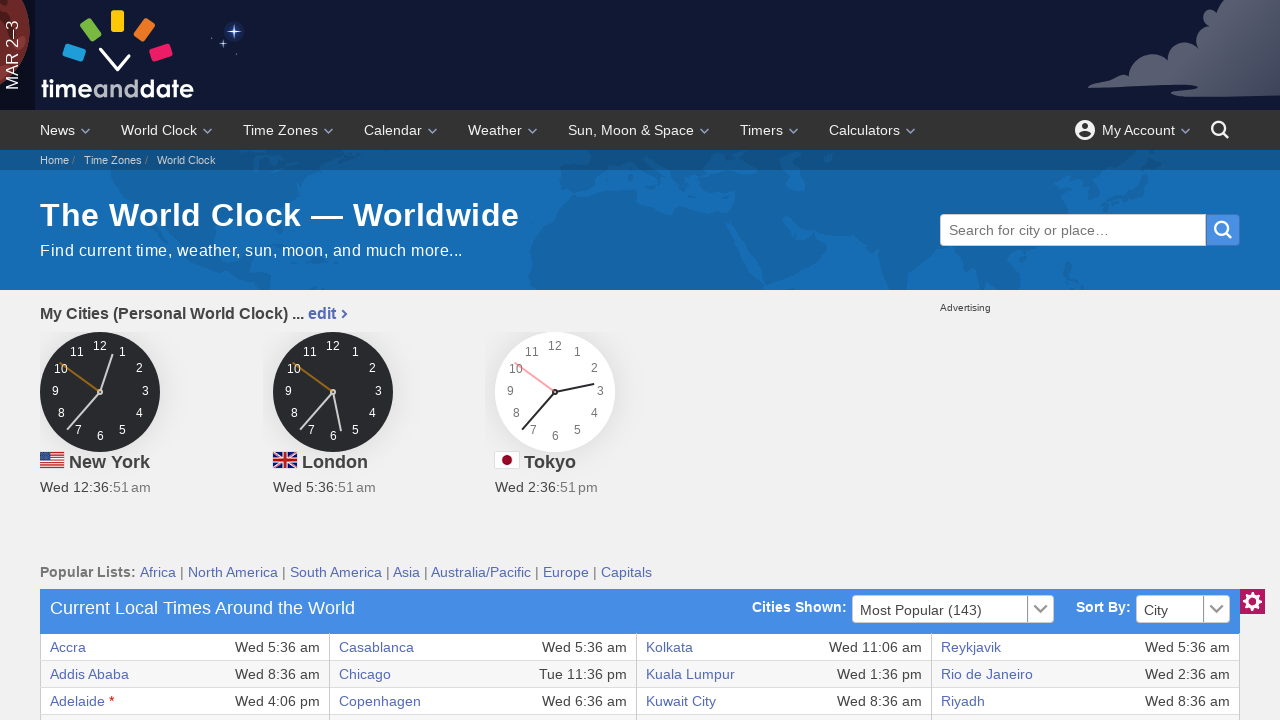

Retrieved city name: Adelaide
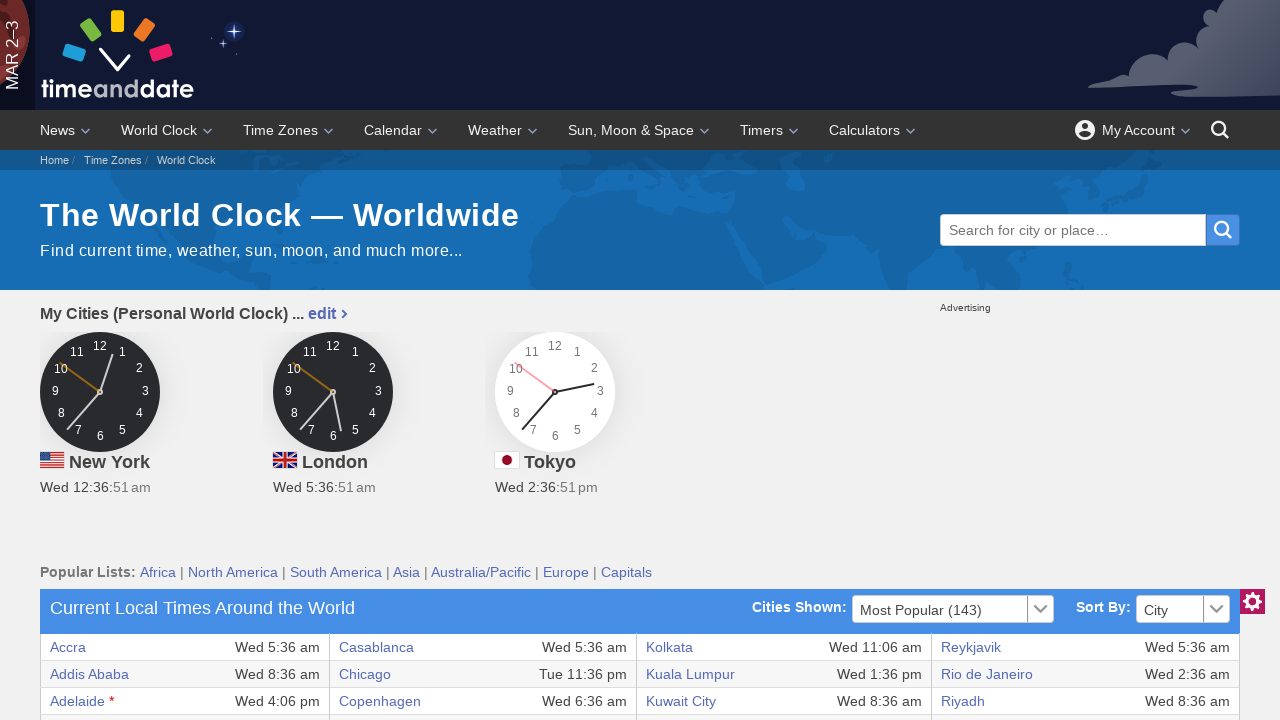

Checked visibility of city row 4
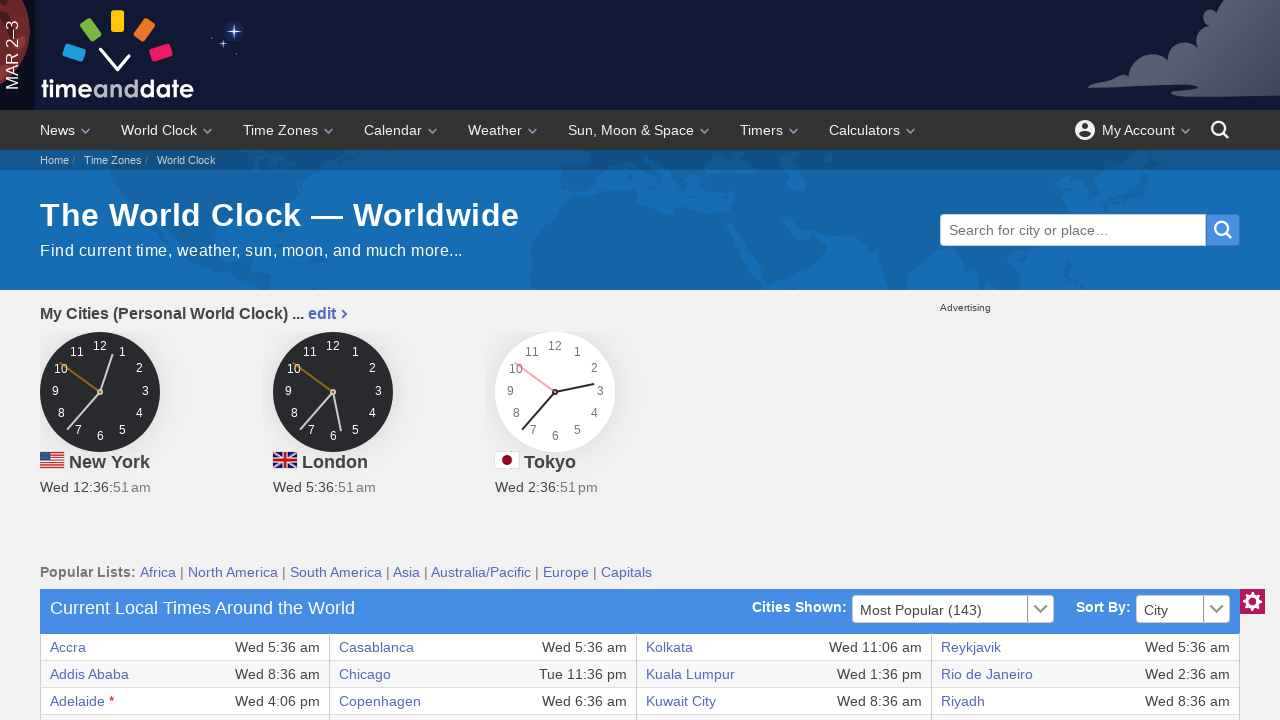

Retrieved city name: Algiers
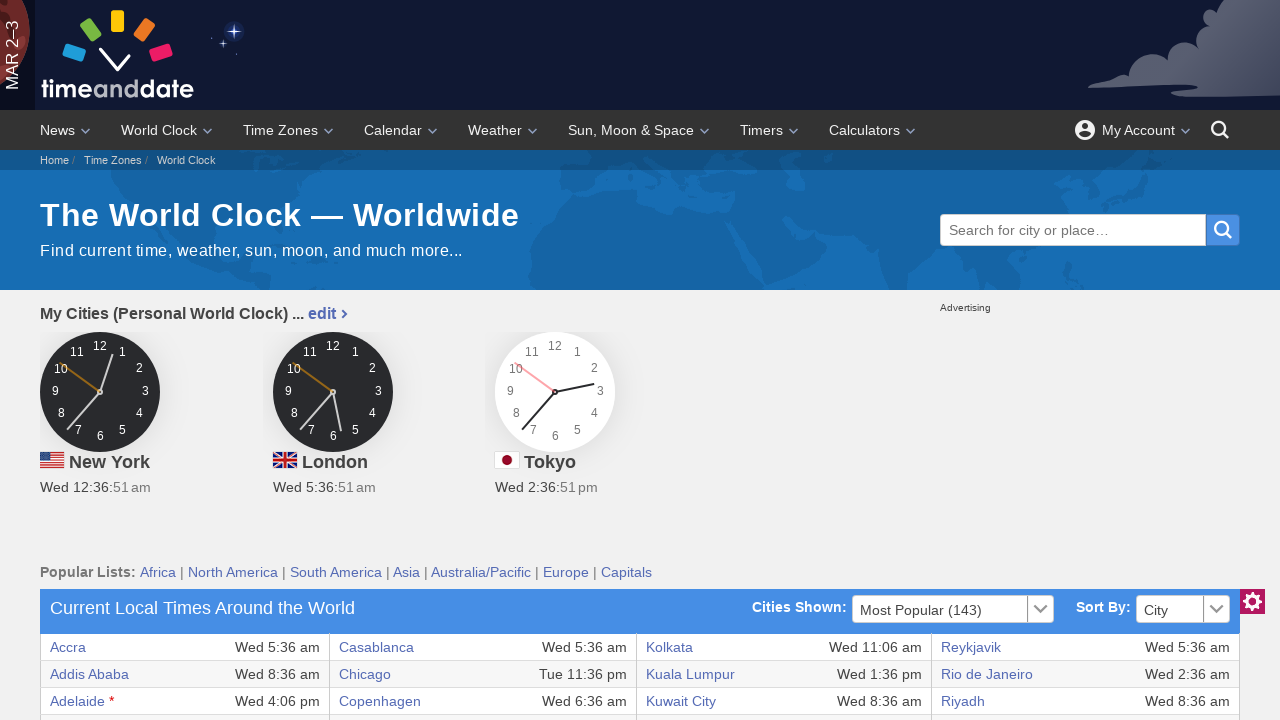

Checked visibility of city row 5
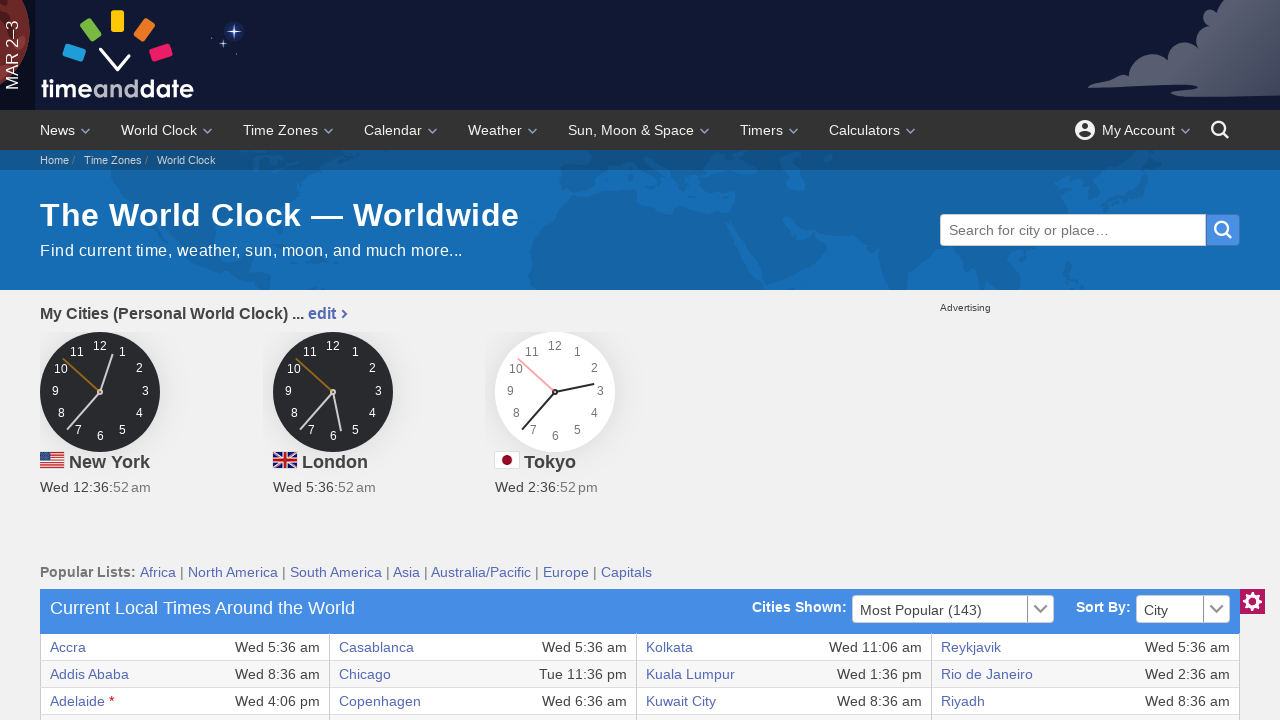

Retrieved city name: Almaty
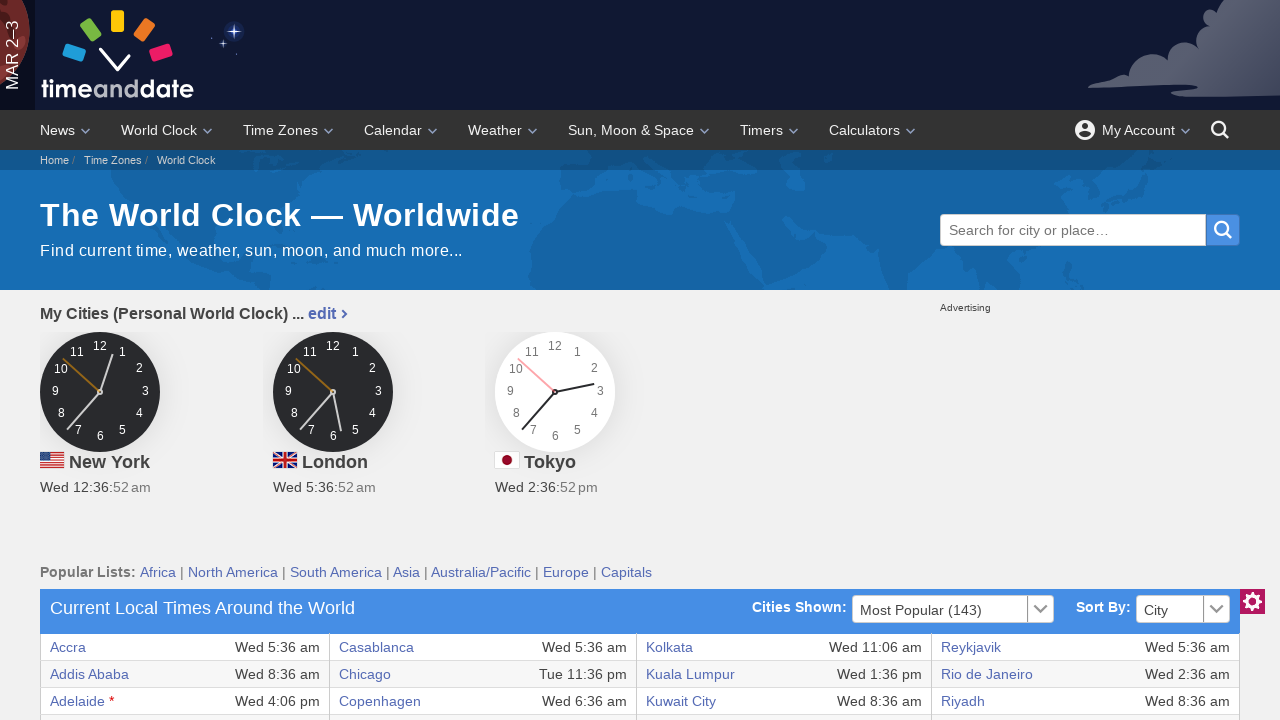

Checked visibility of city row 6
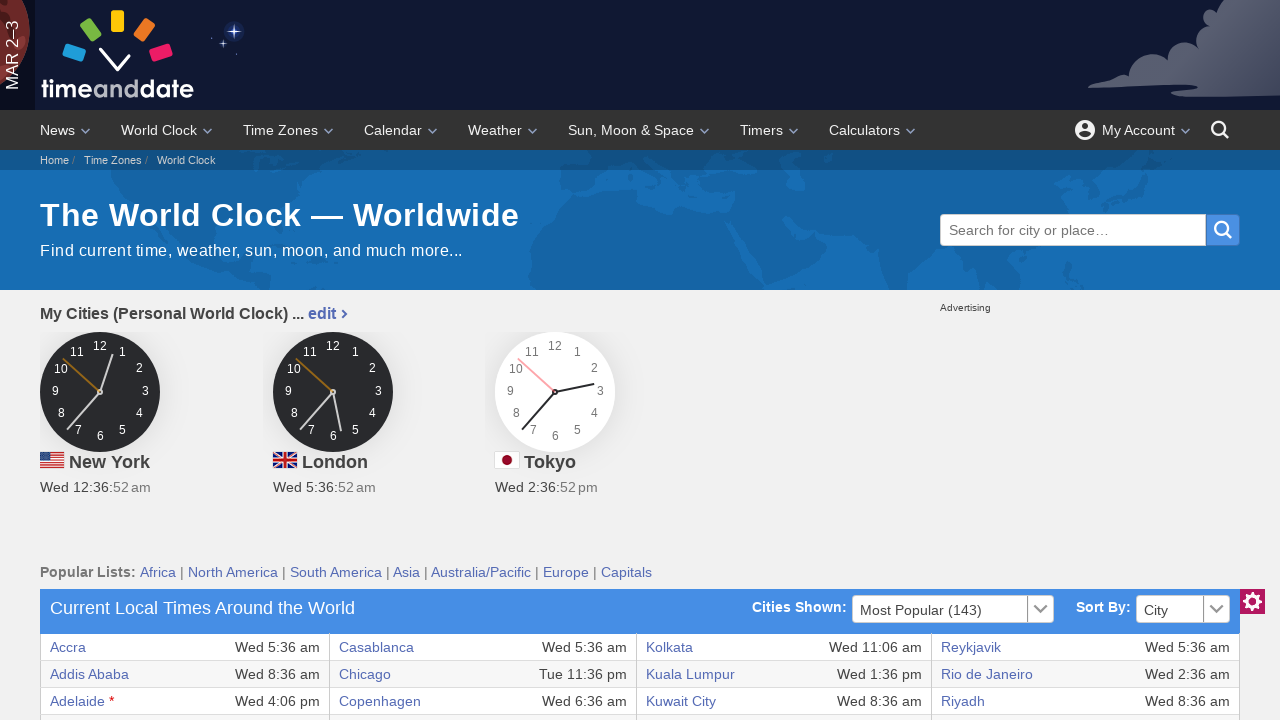

Retrieved city name: Amman
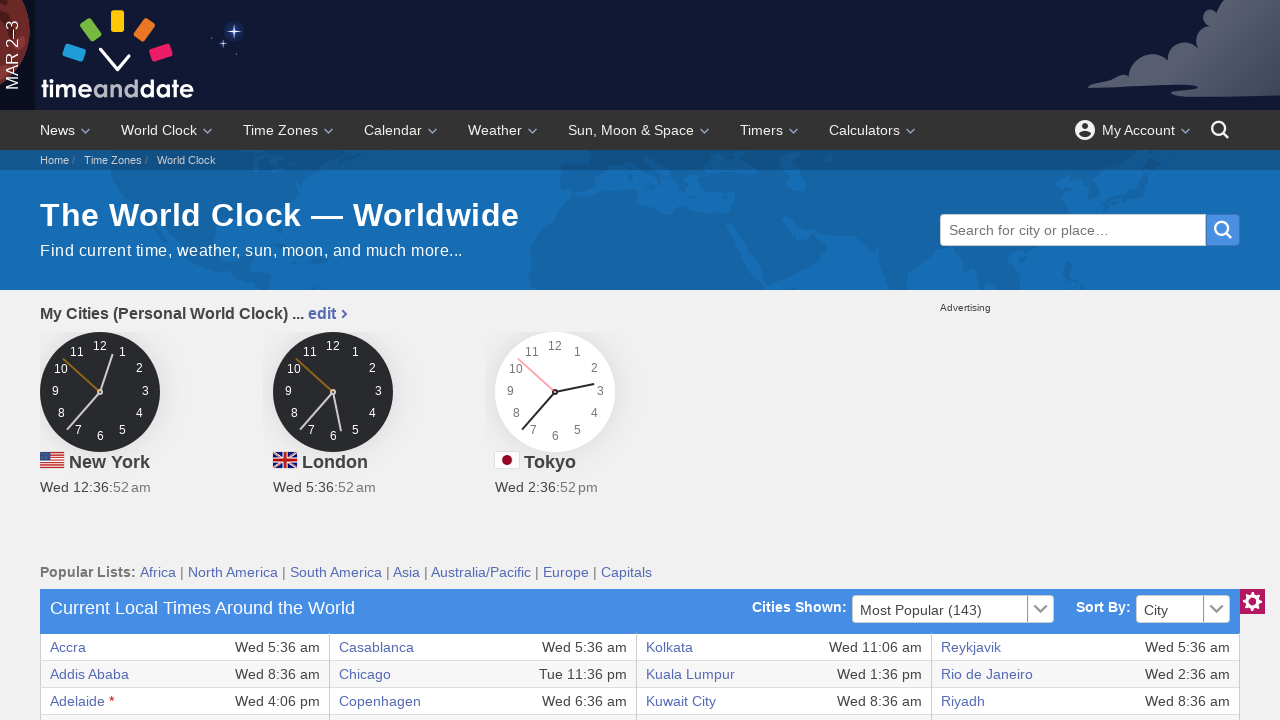

Checked visibility of city row 7
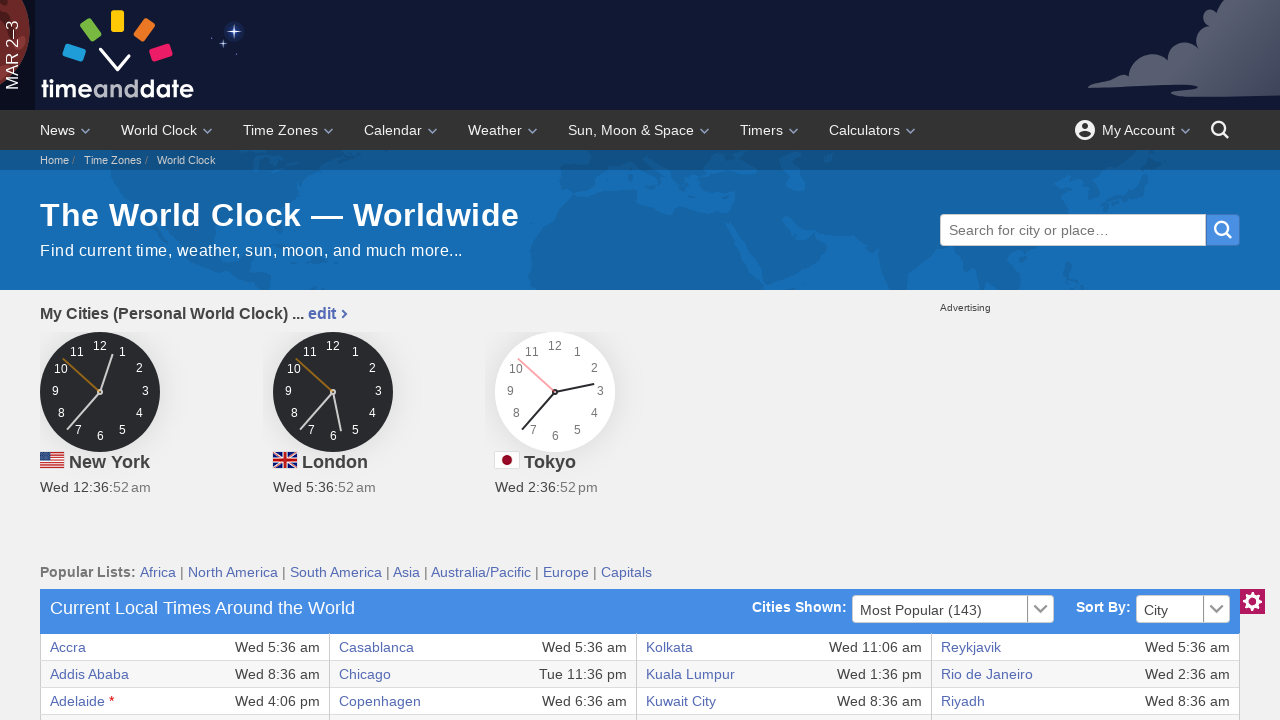

Retrieved city name: Amsterdam
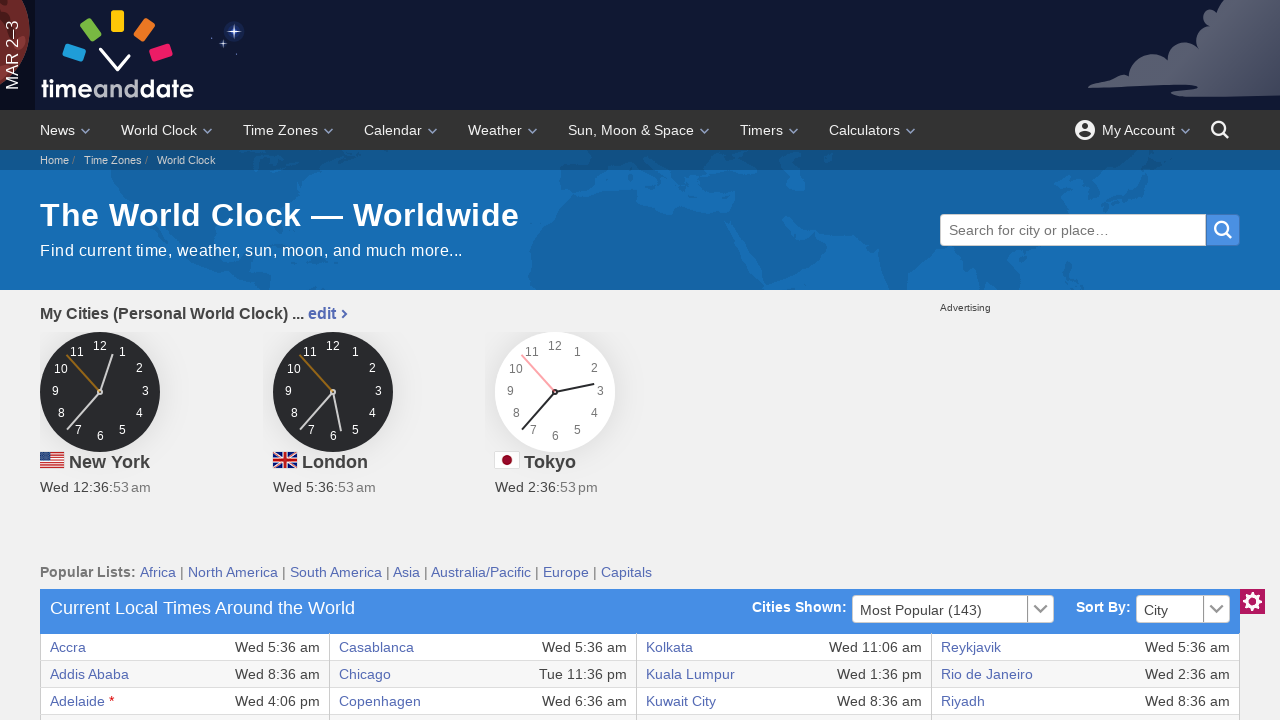

Checked visibility of city row 8
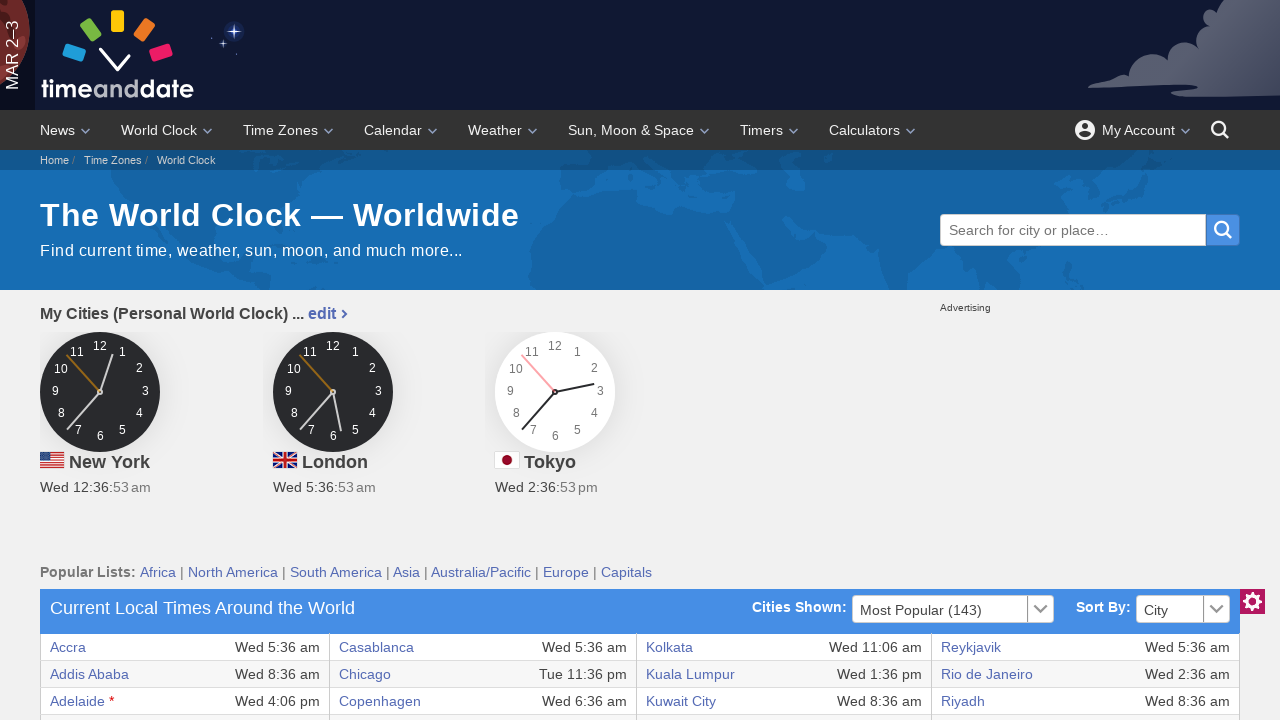

Retrieved city name: Anadyr
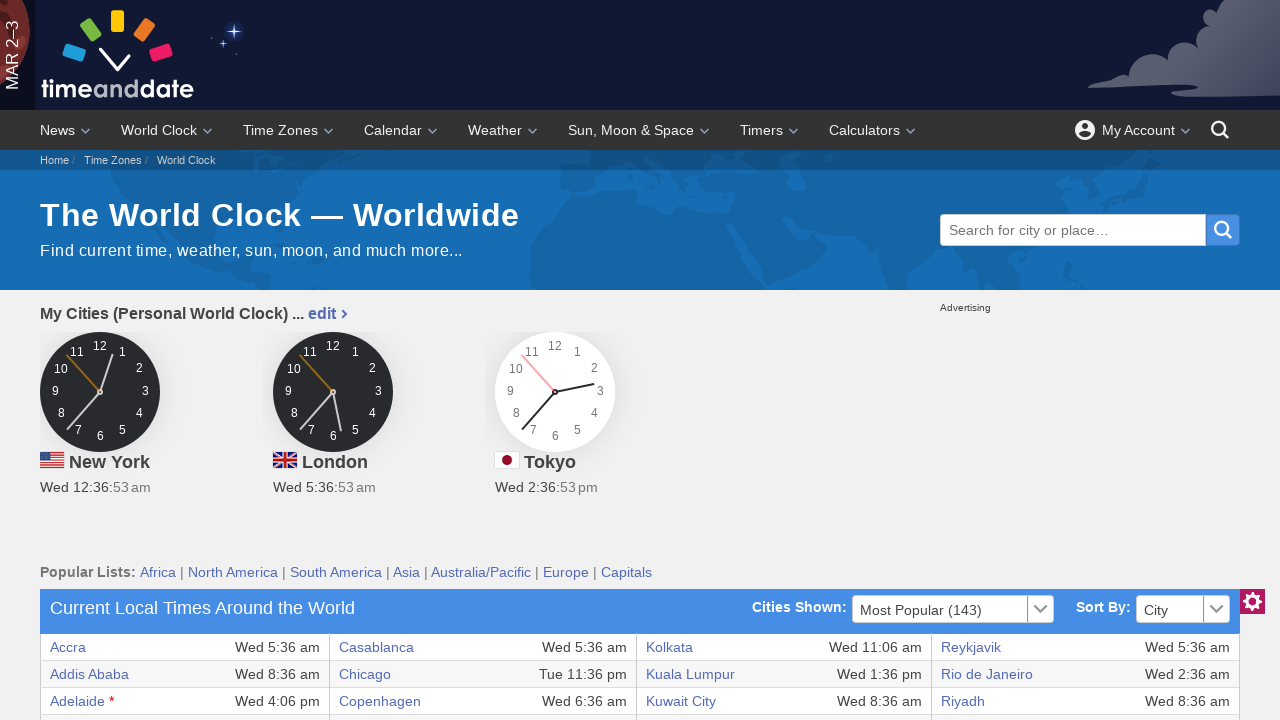

Checked visibility of city row 9
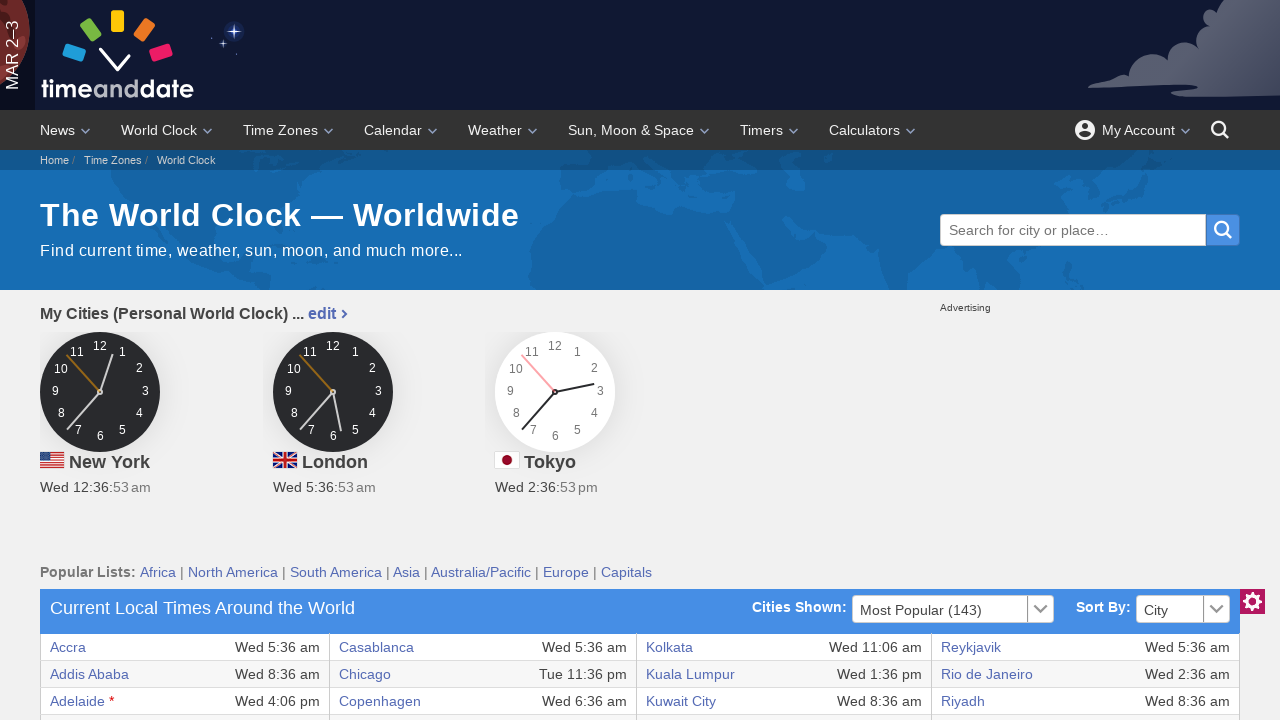

Retrieved city name: Anchorage
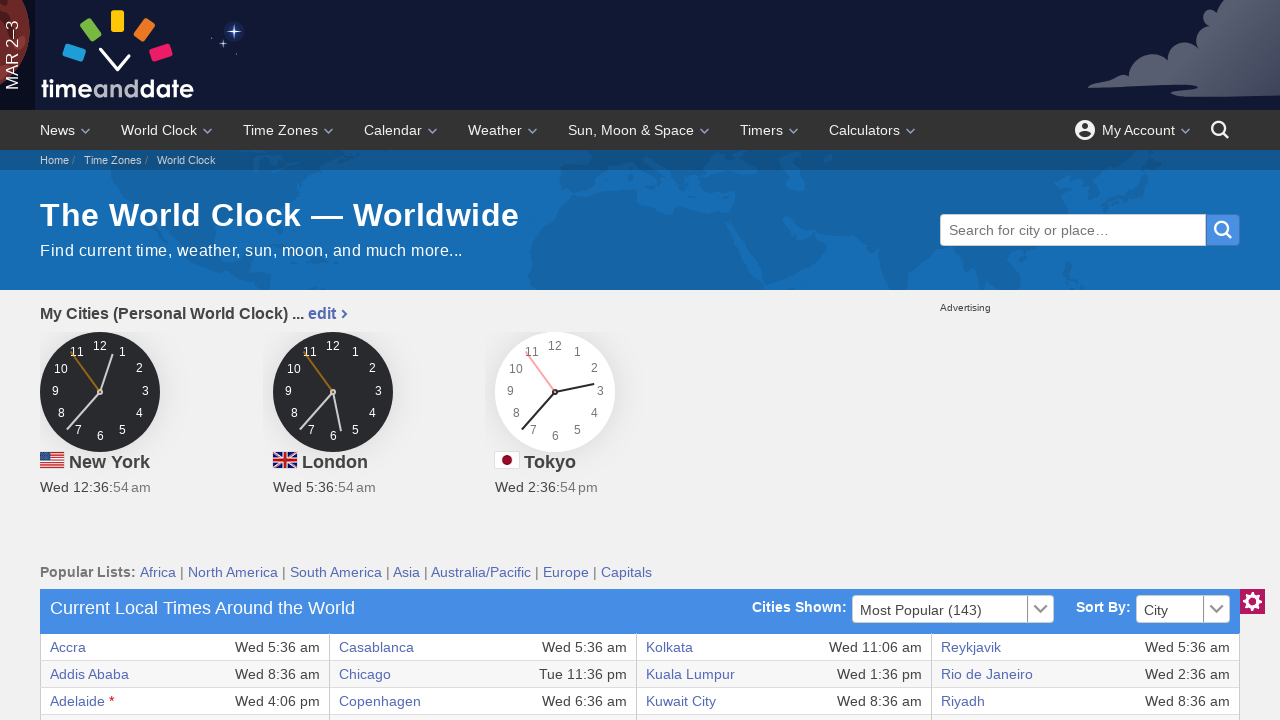

Checked visibility of city row 10
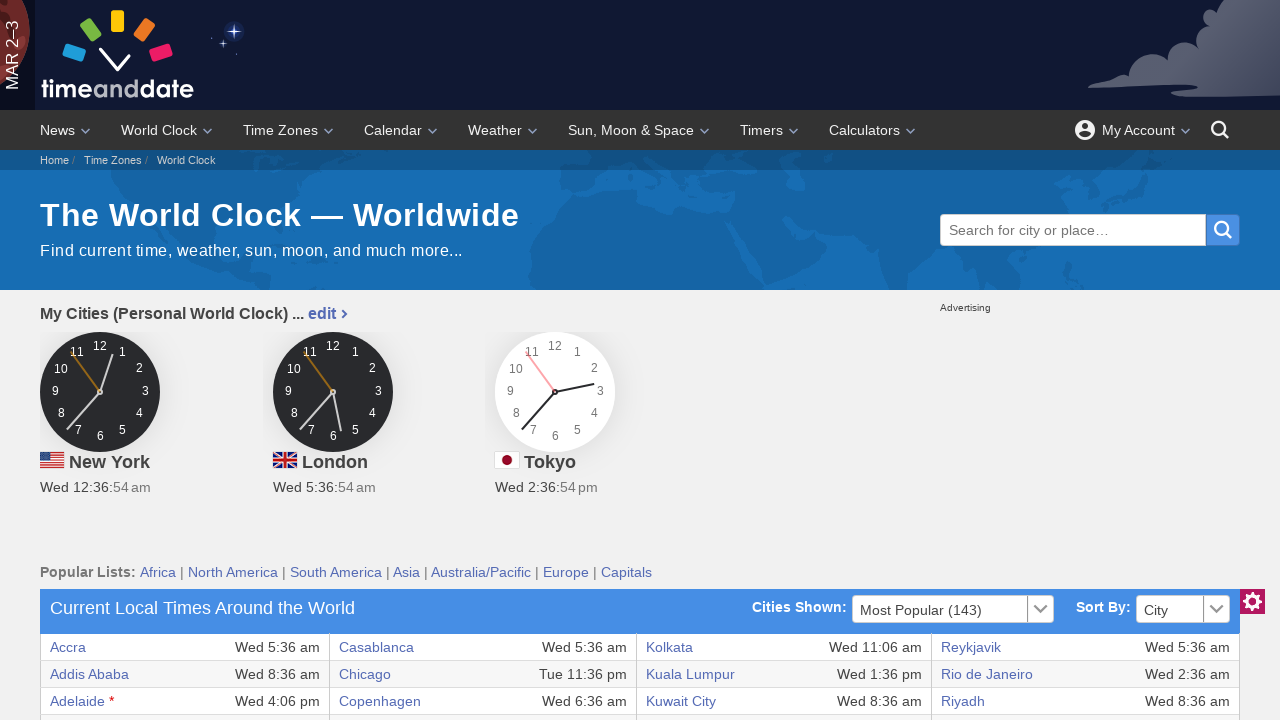

Retrieved city name: Ankara
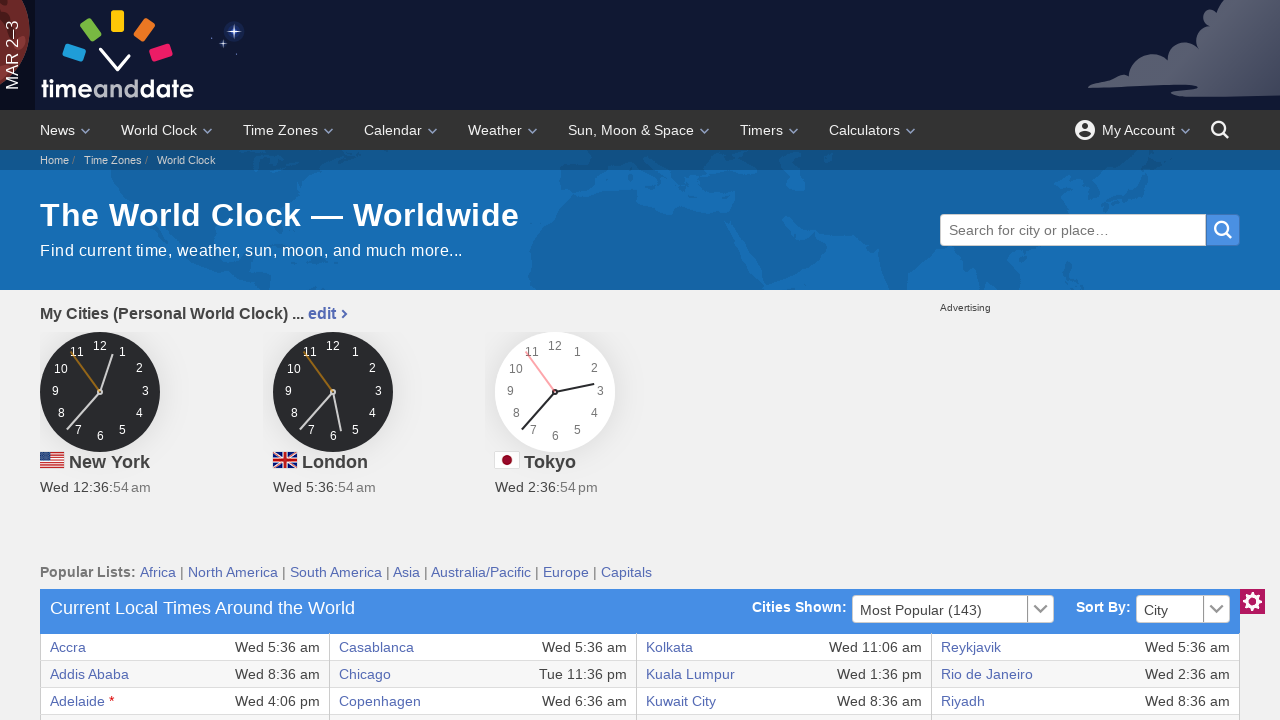

Checked visibility of city row 11
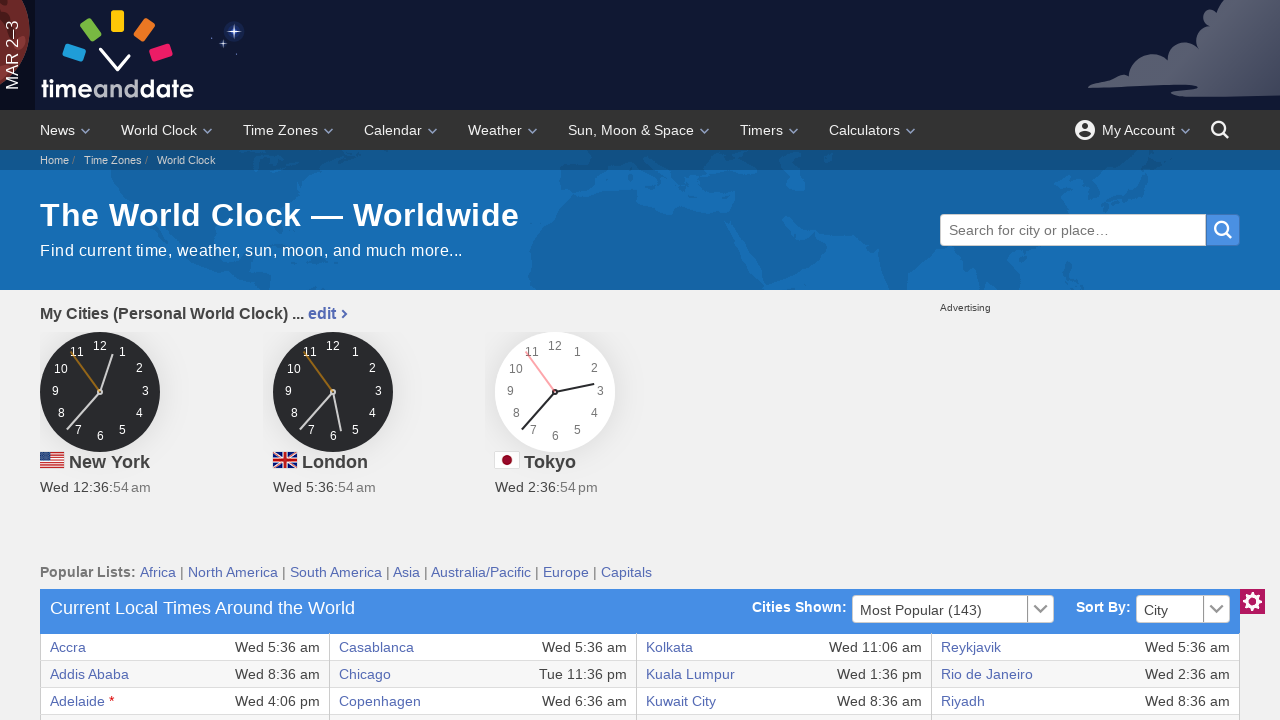

Retrieved city name: Antananarivo
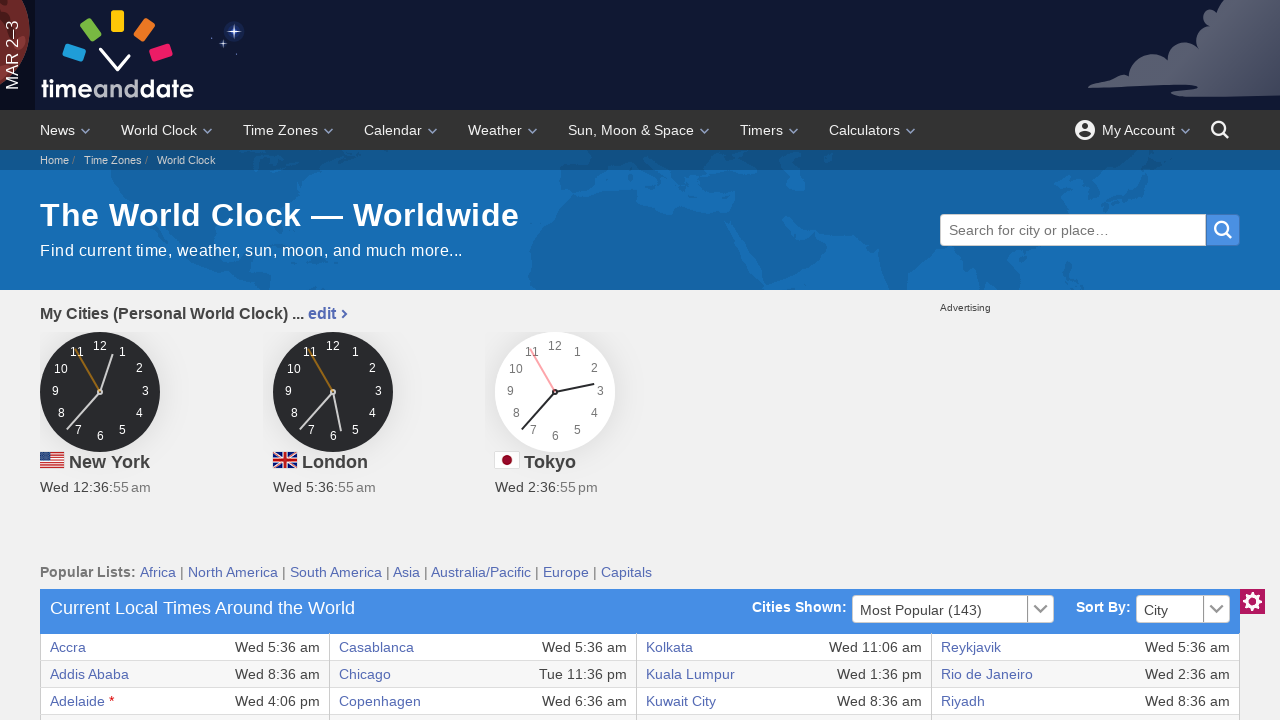

Checked visibility of city row 12
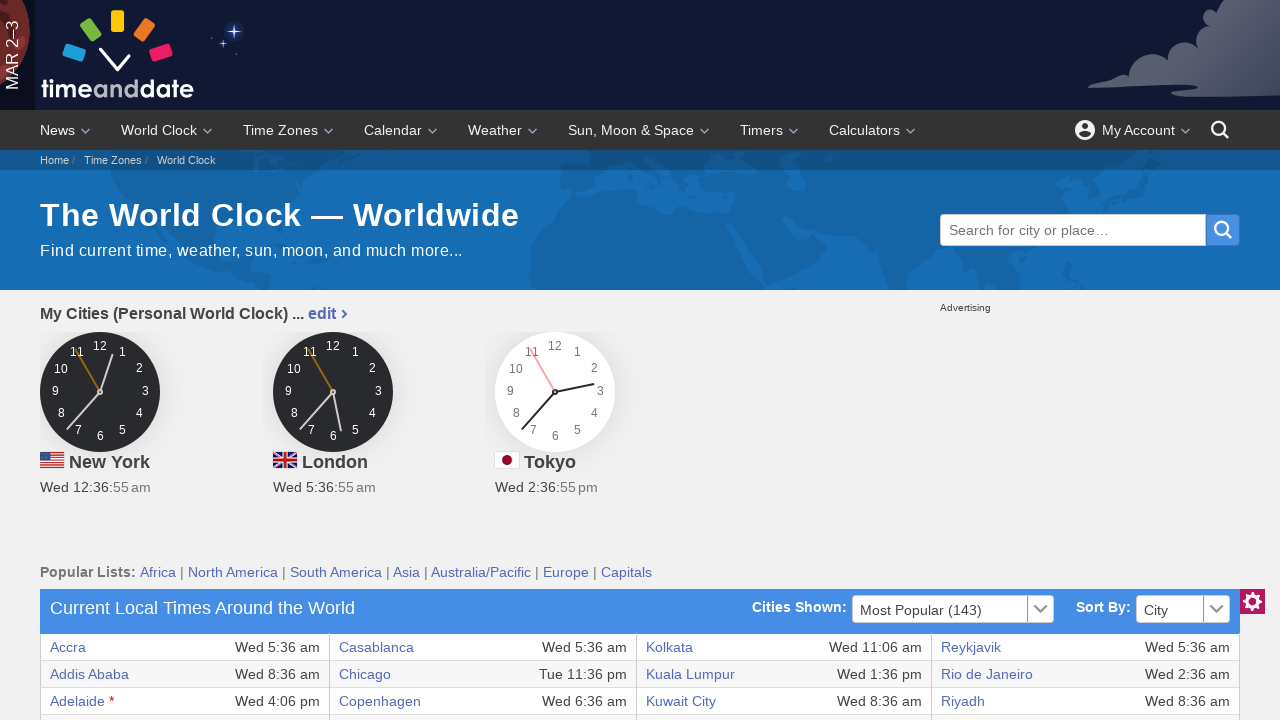

Retrieved city name: Asuncion
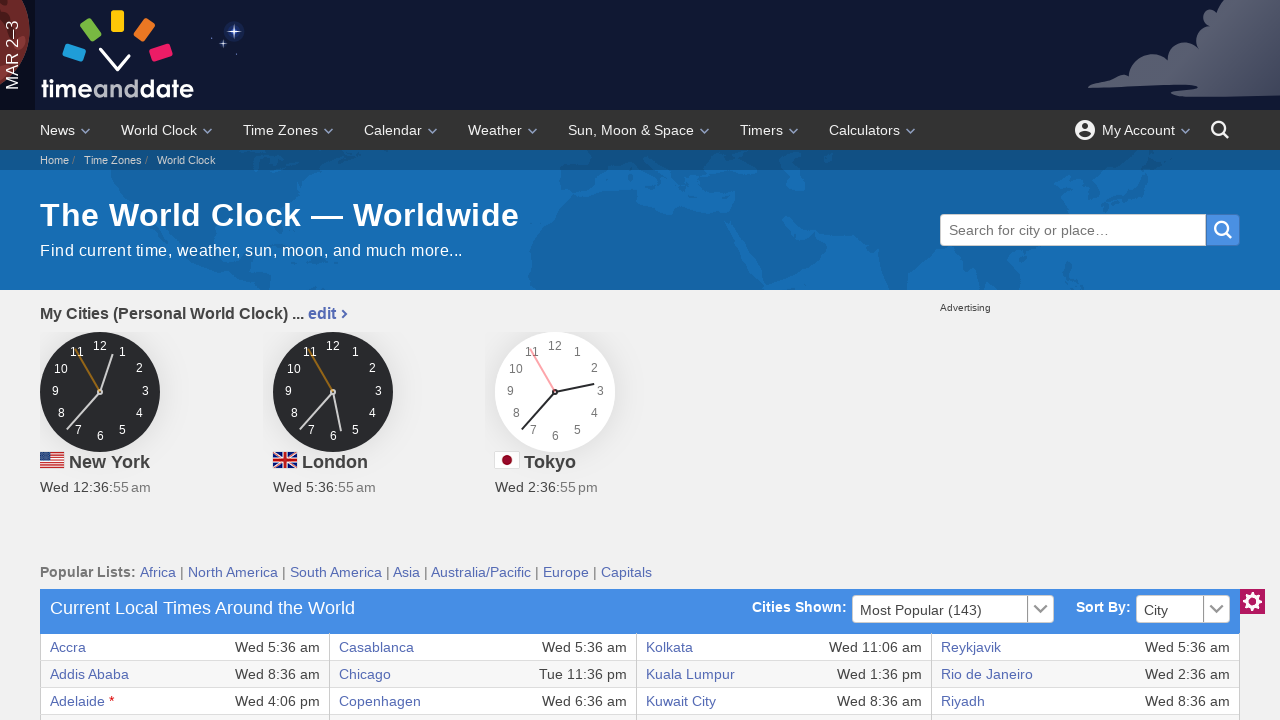

Checked visibility of city row 13
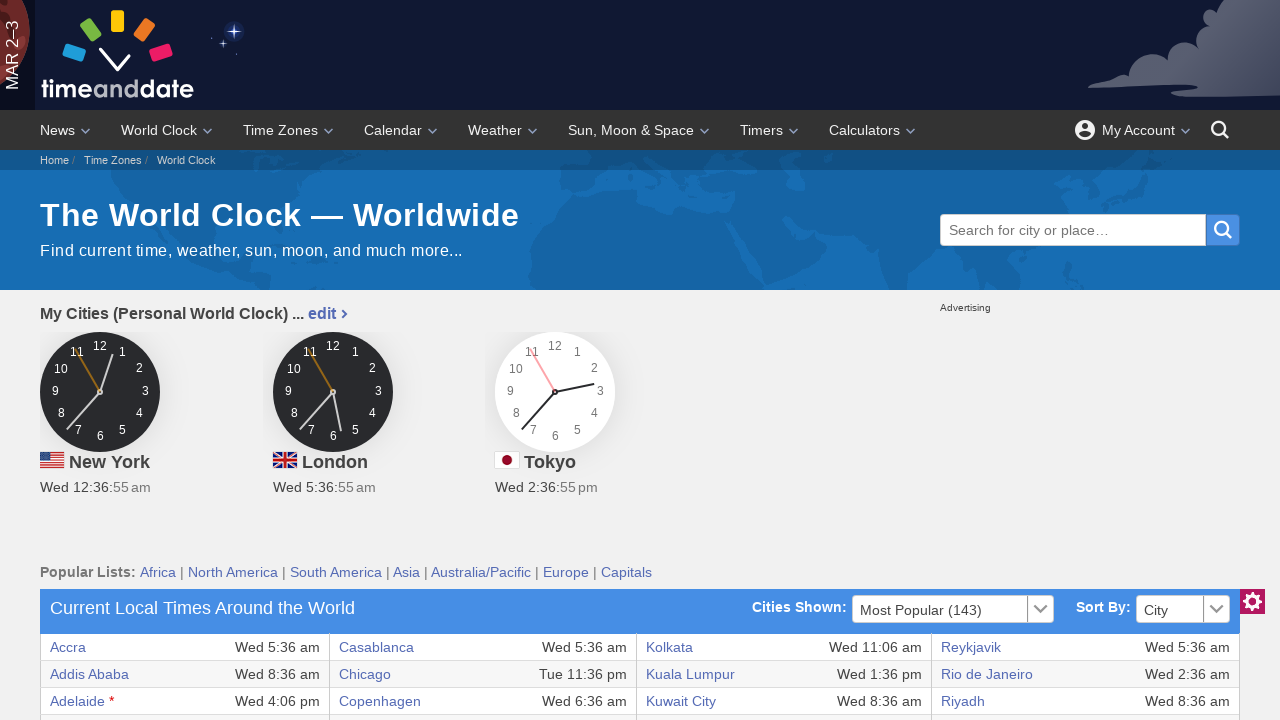

Retrieved city name: Athens
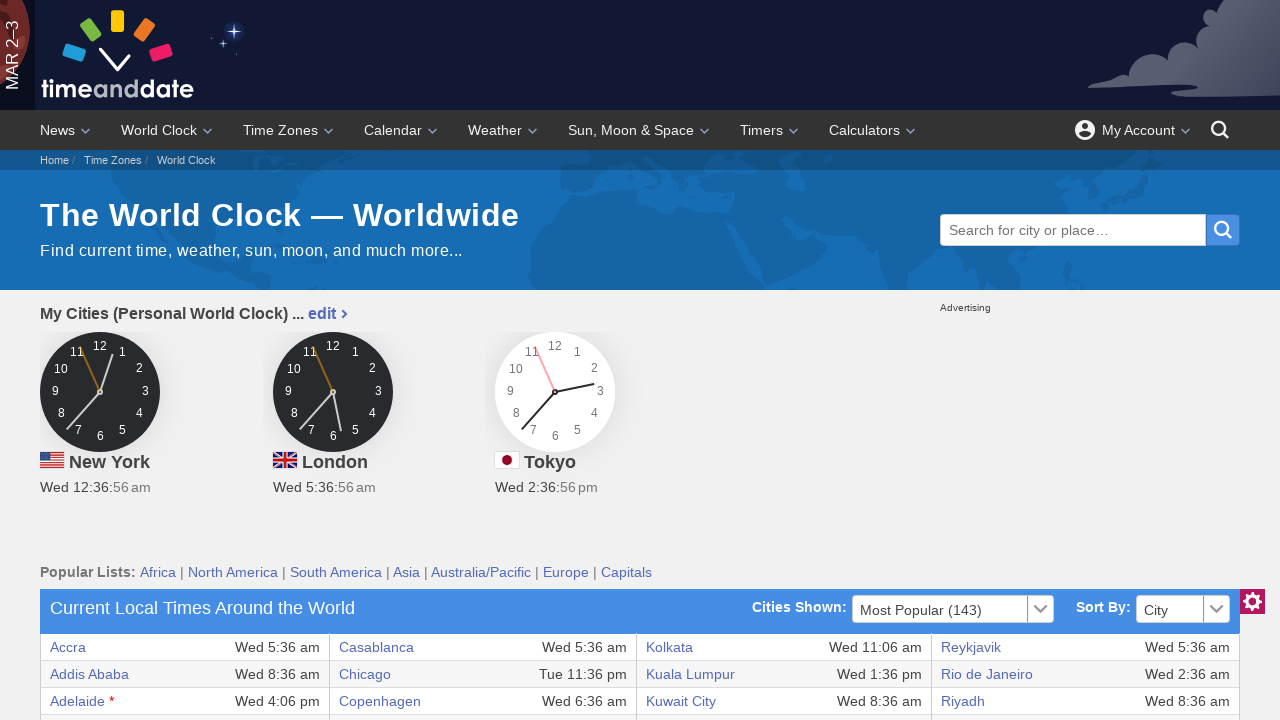

Checked visibility of city row 14
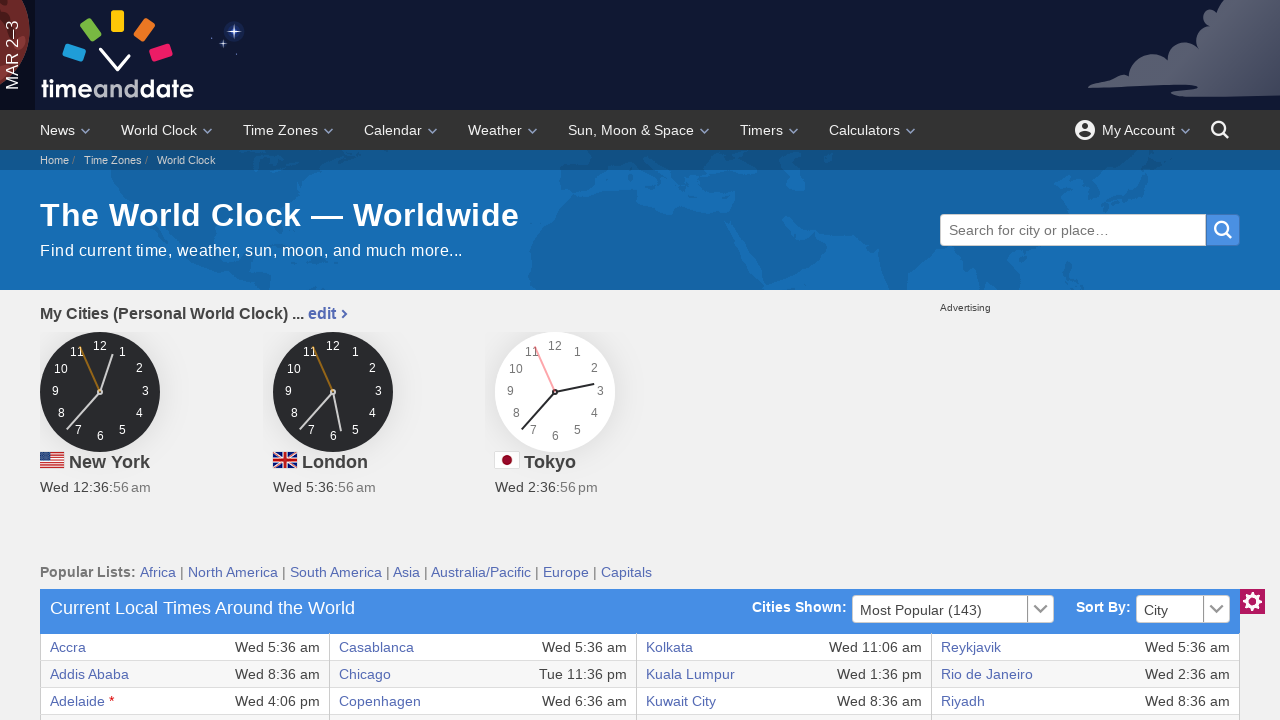

Retrieved city name: Atlanta
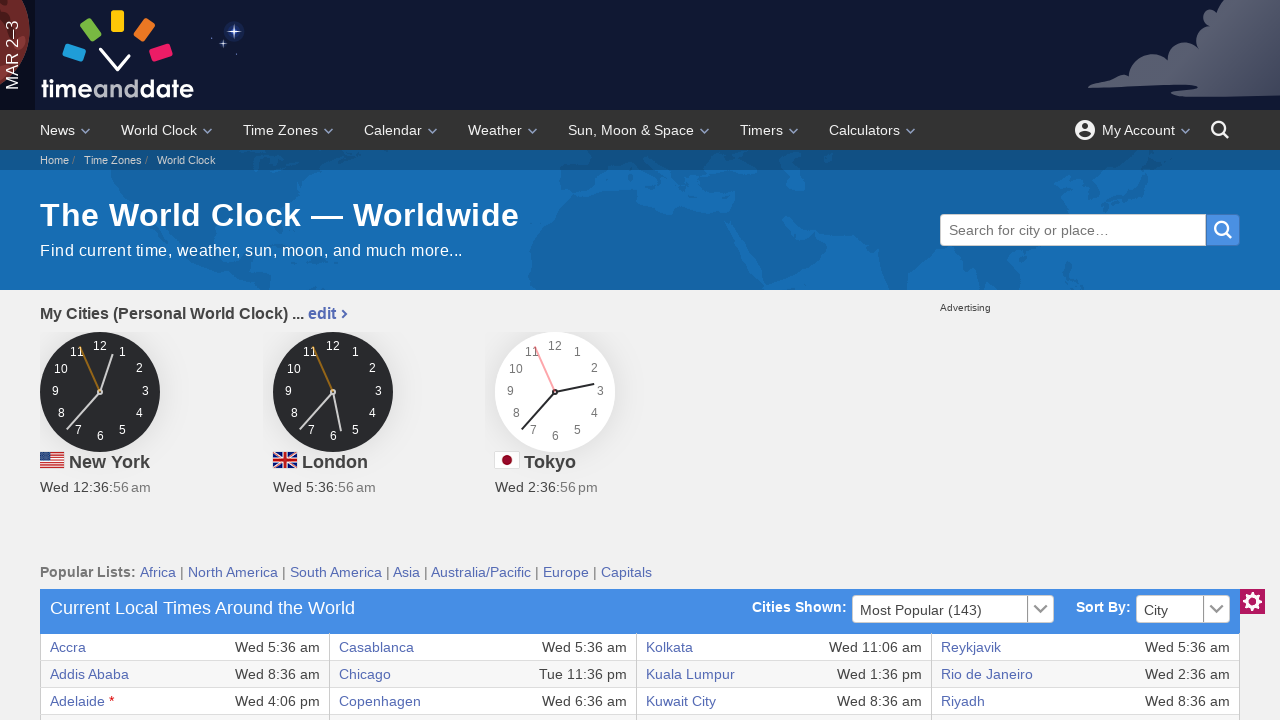

Checked visibility of city row 15
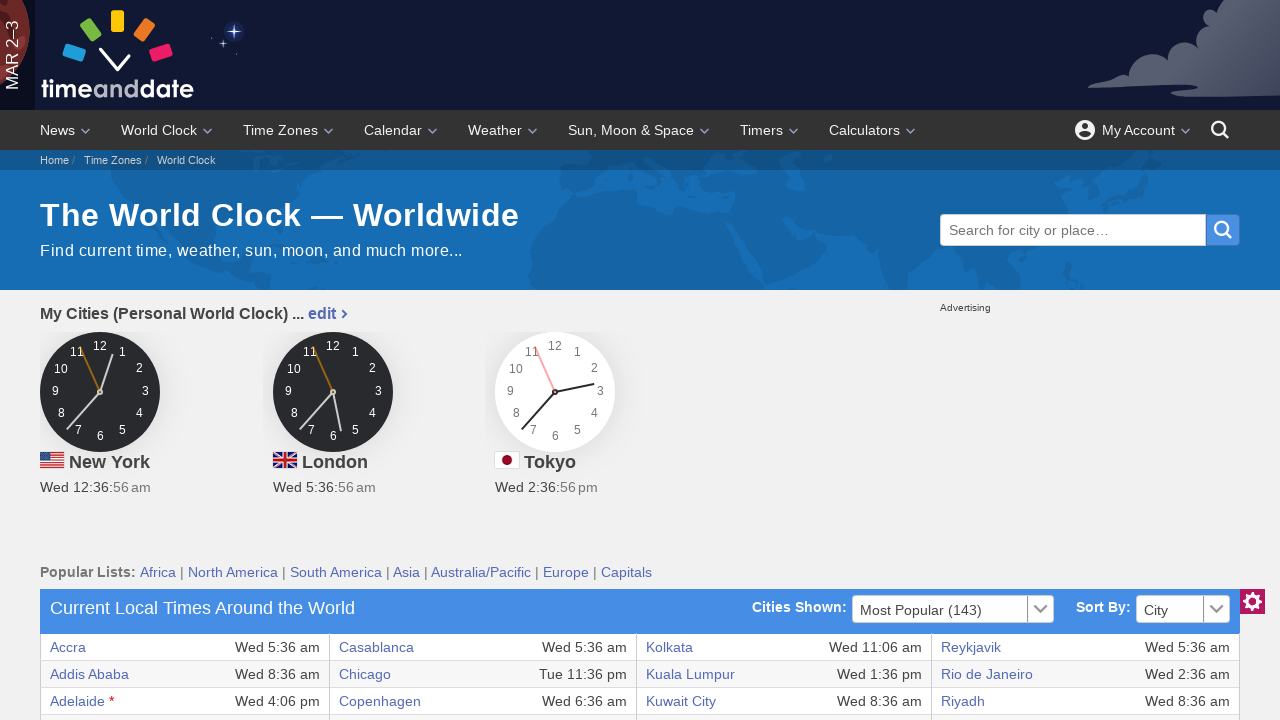

Retrieved city name: Auckland
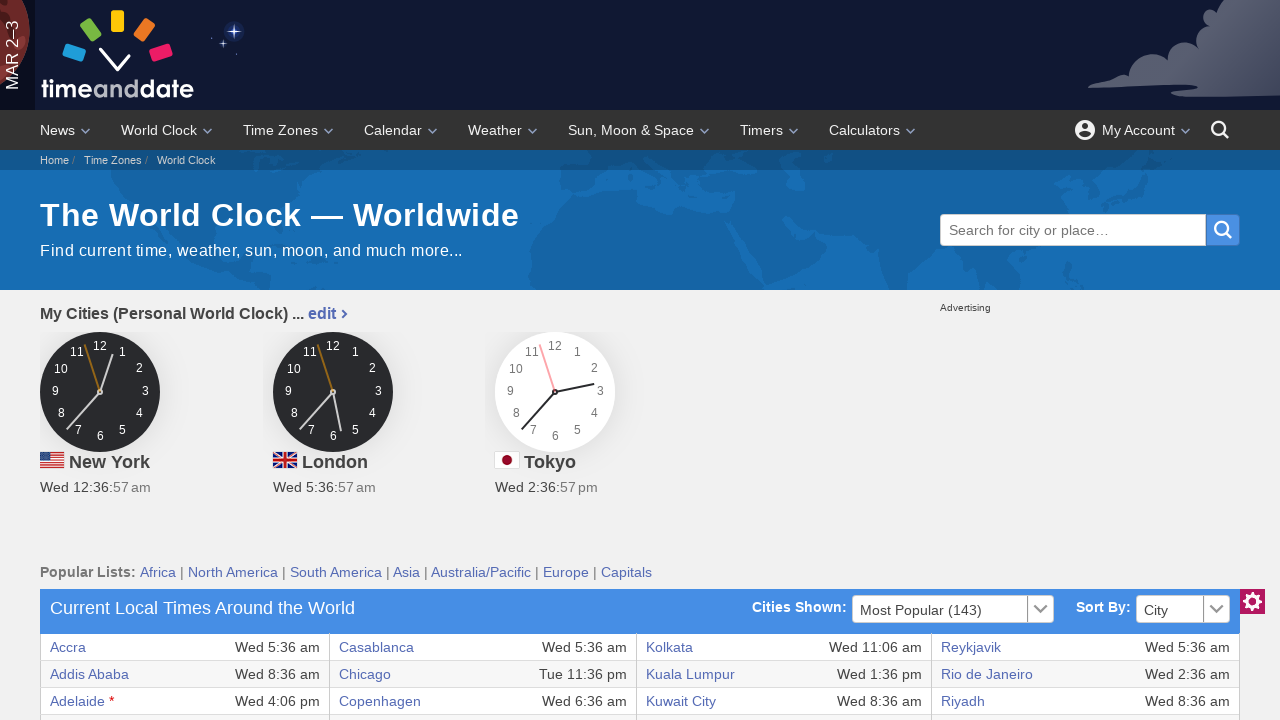

Checked visibility of city row 16
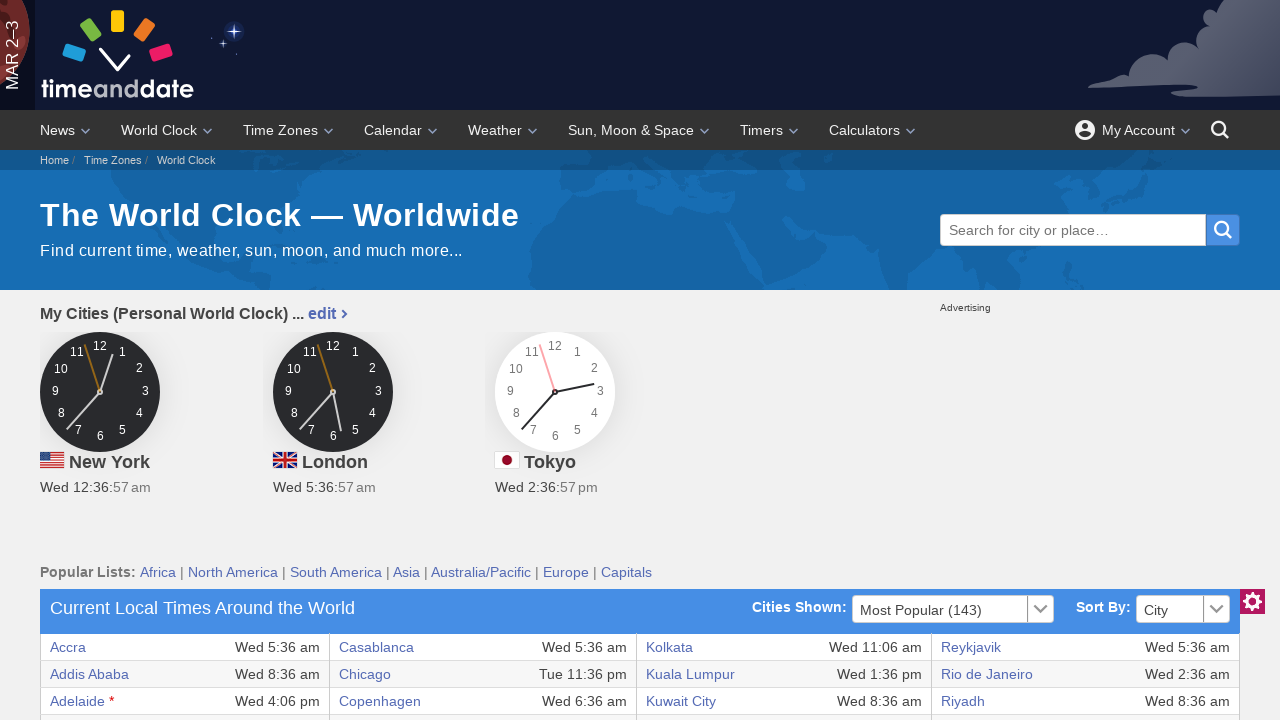

Retrieved city name: Baghdad
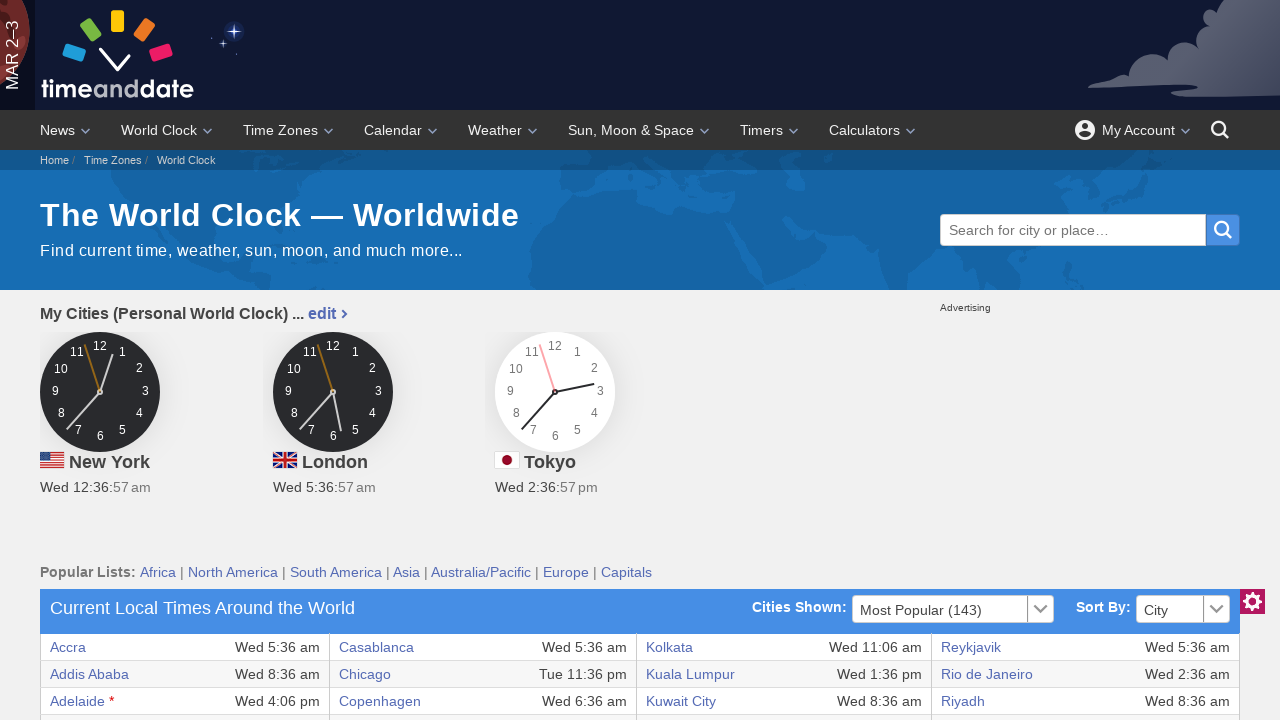

Checked visibility of city row 17
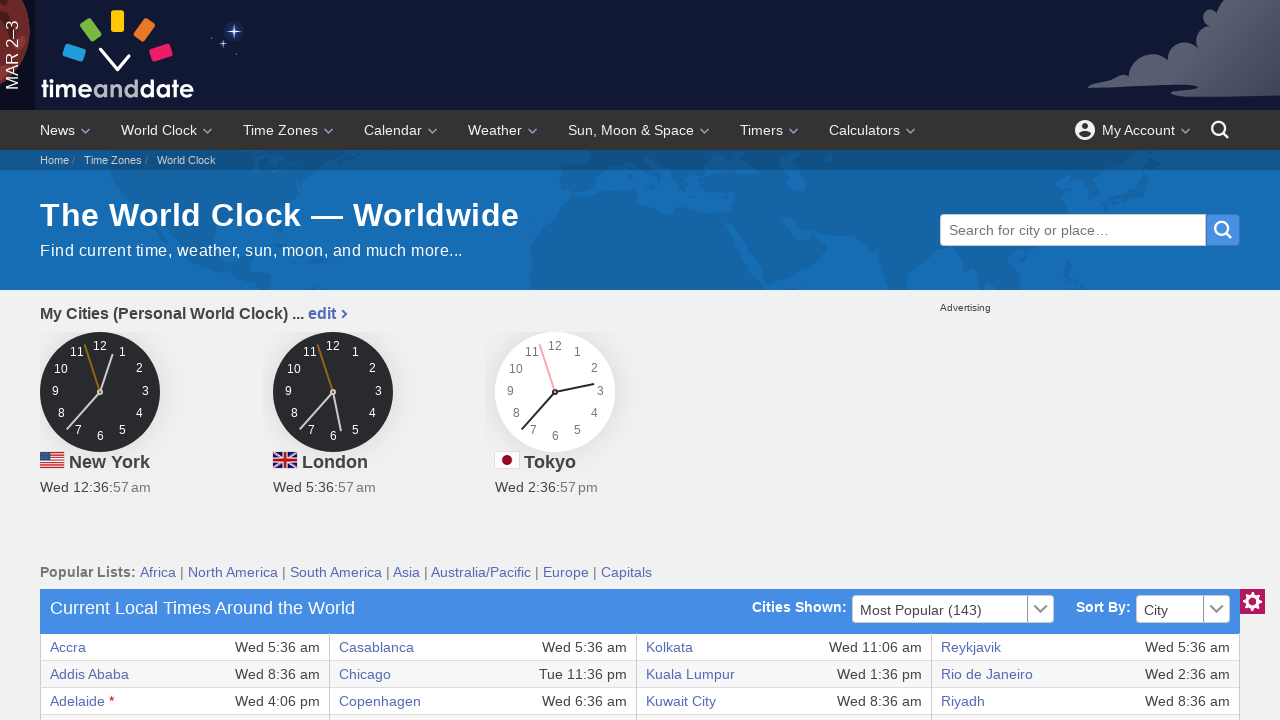

Retrieved city name: Bangkok
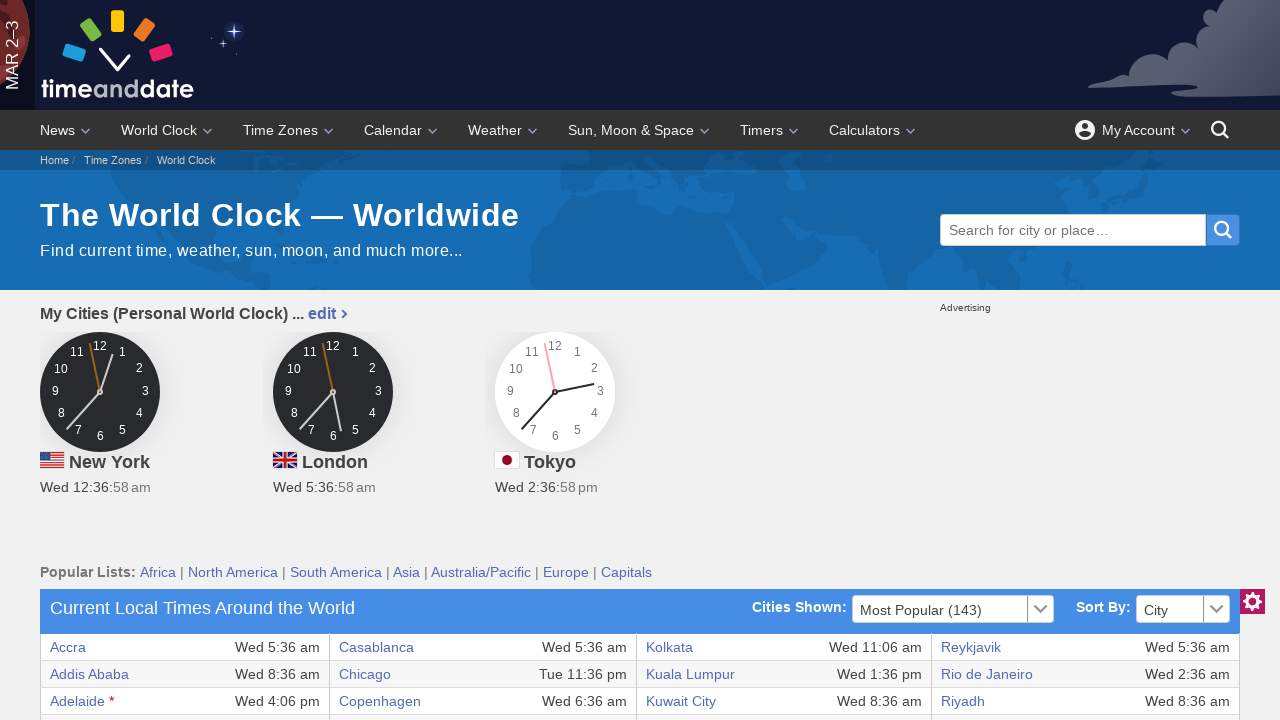

Checked visibility of city row 18
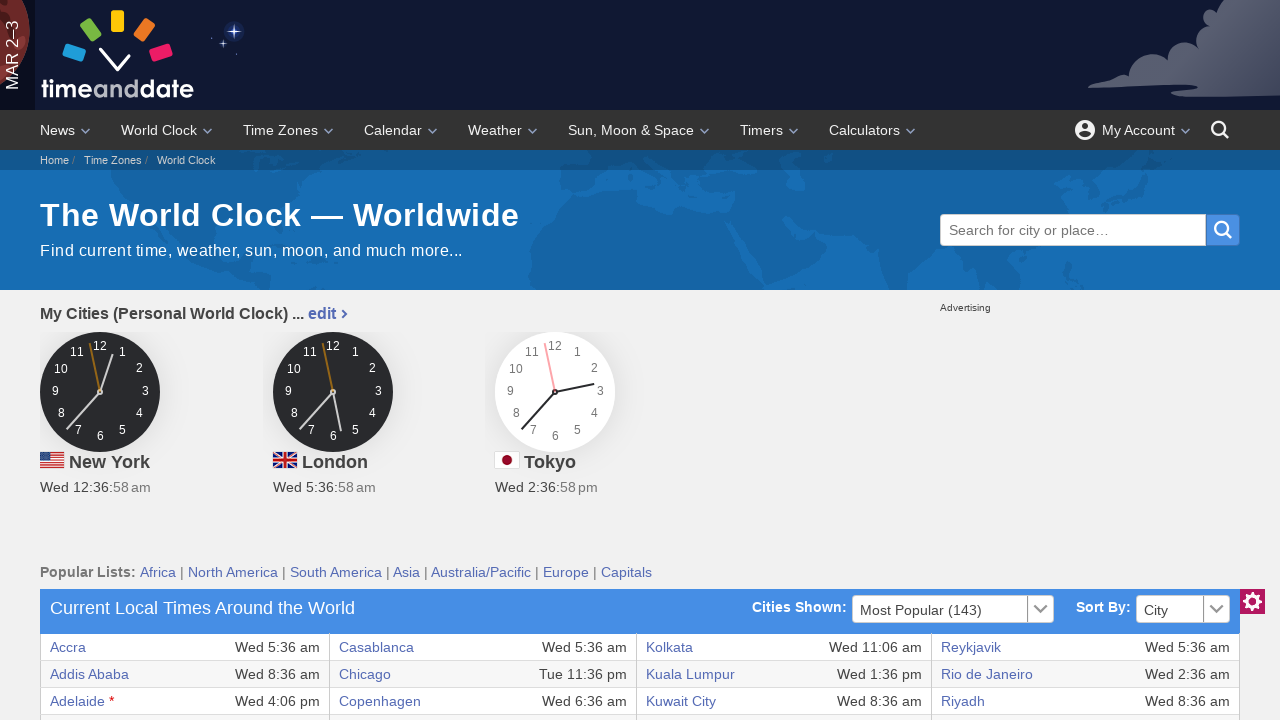

Retrieved city name: Barcelona
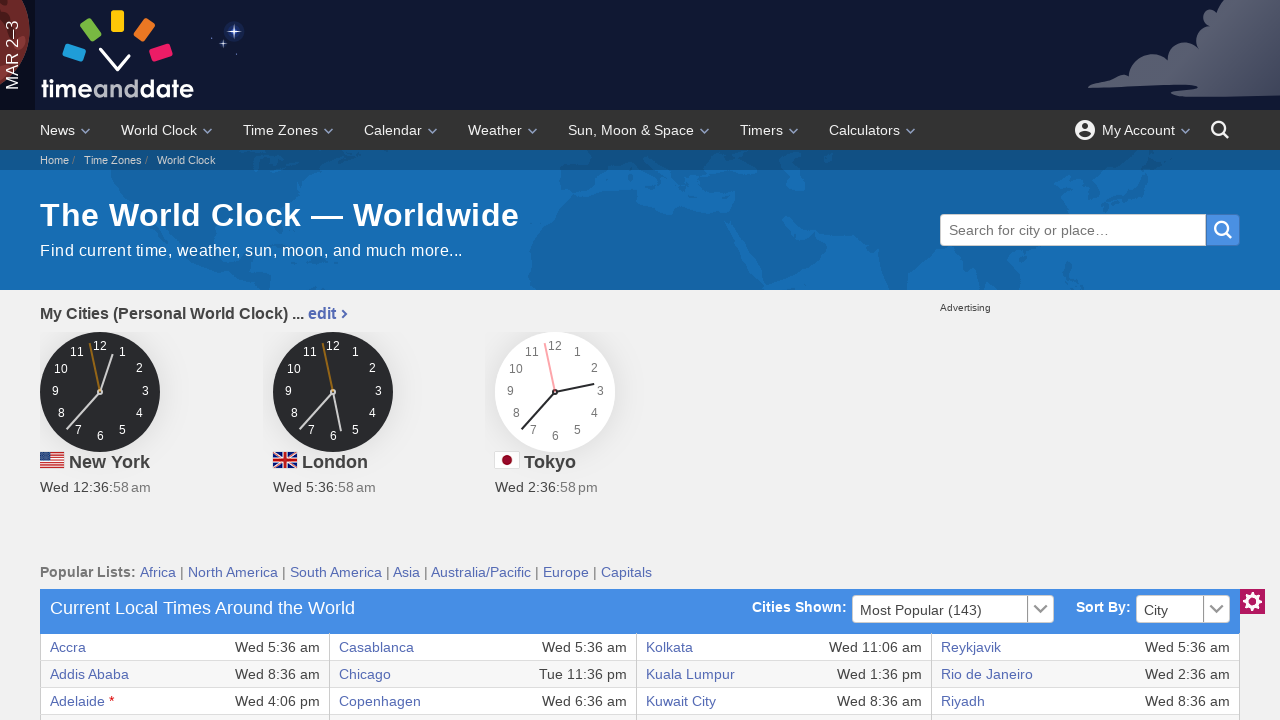

Checked visibility of city row 19
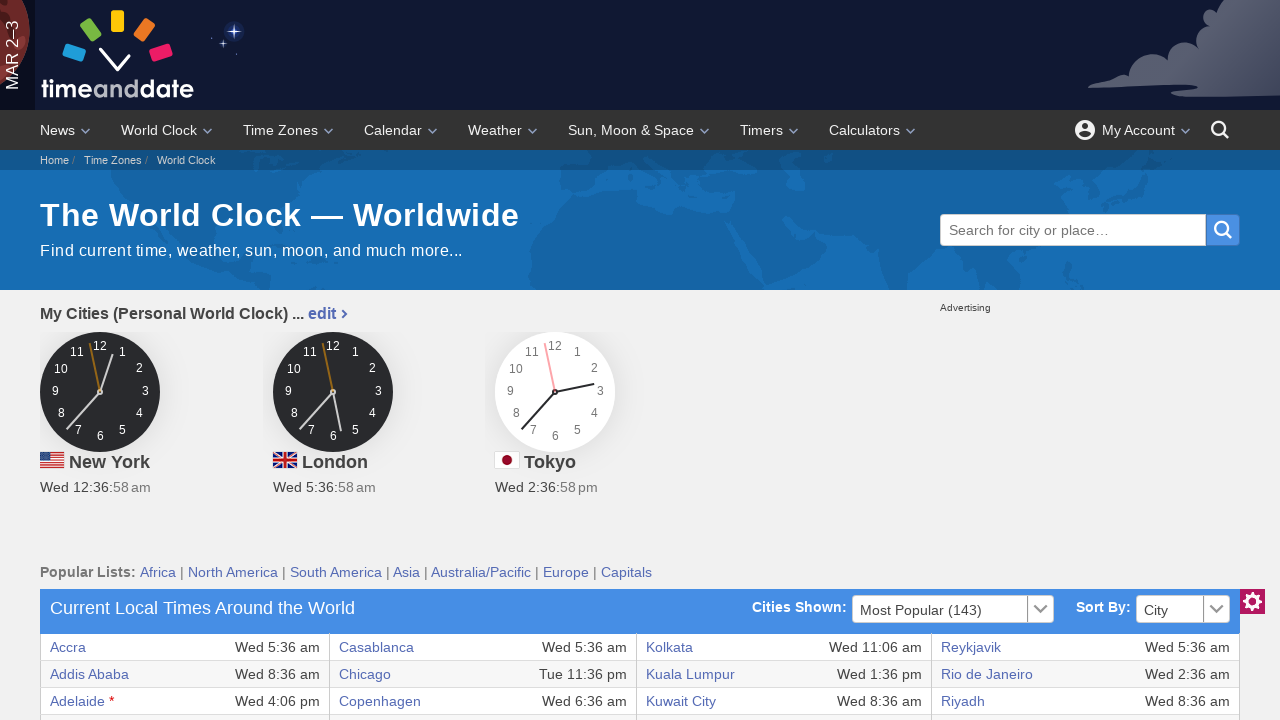

Retrieved city name: Beijing
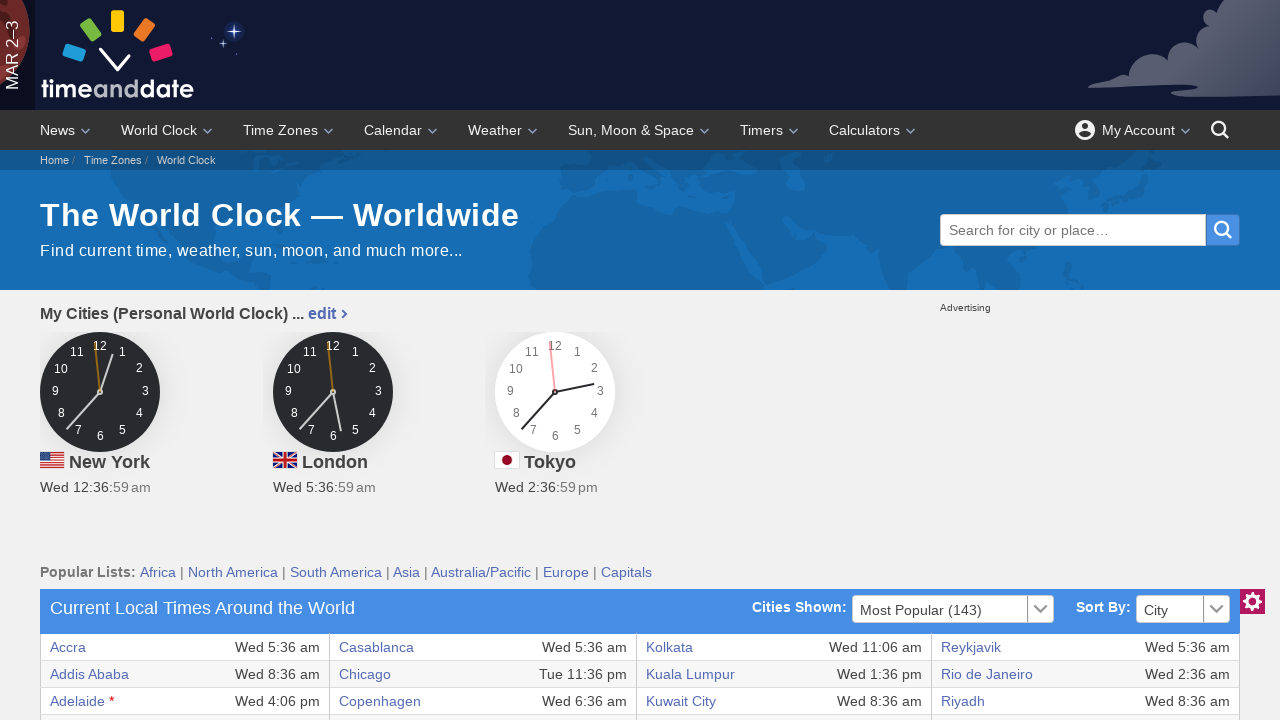

Checked visibility of city row 20
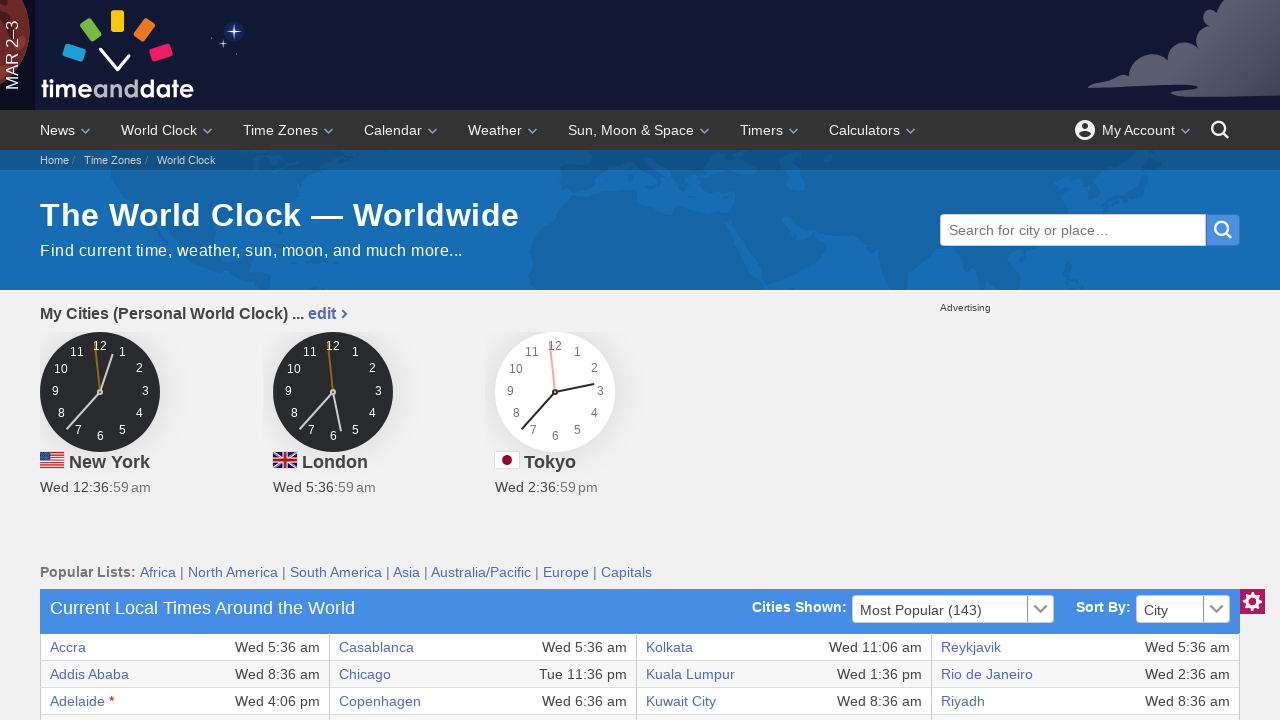

Retrieved city name: Beirut
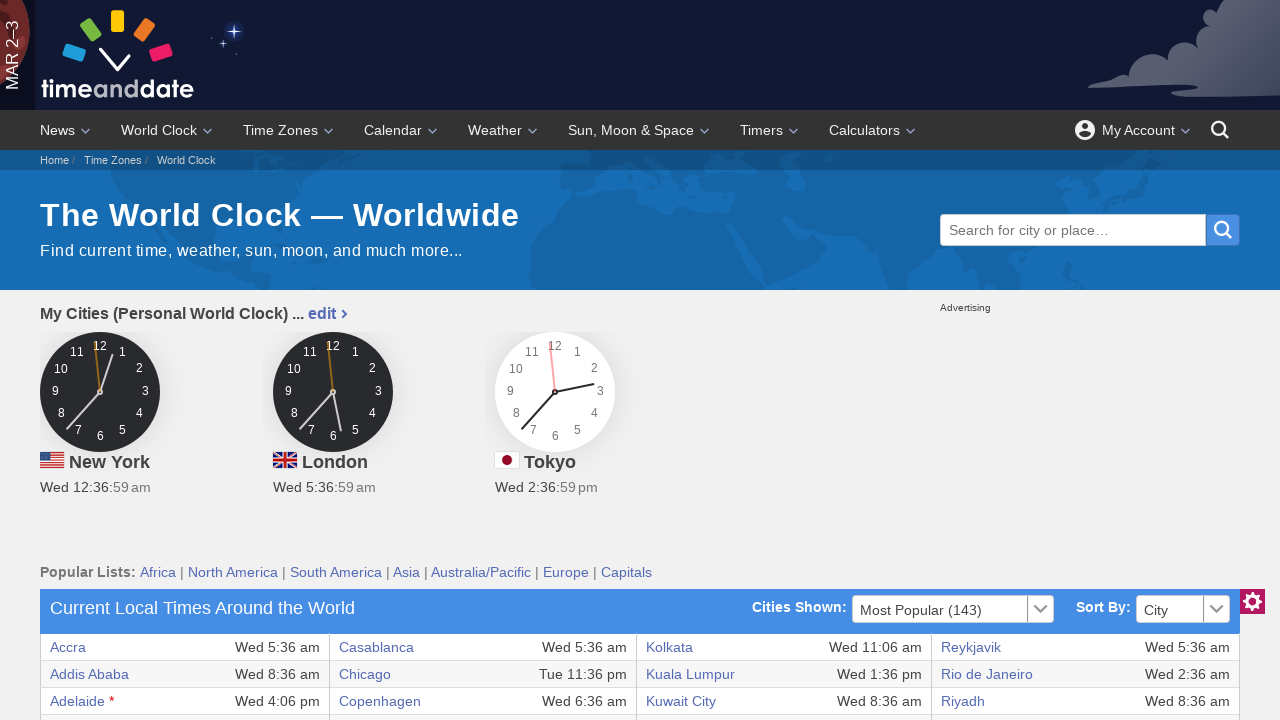

Checked visibility of city row 21
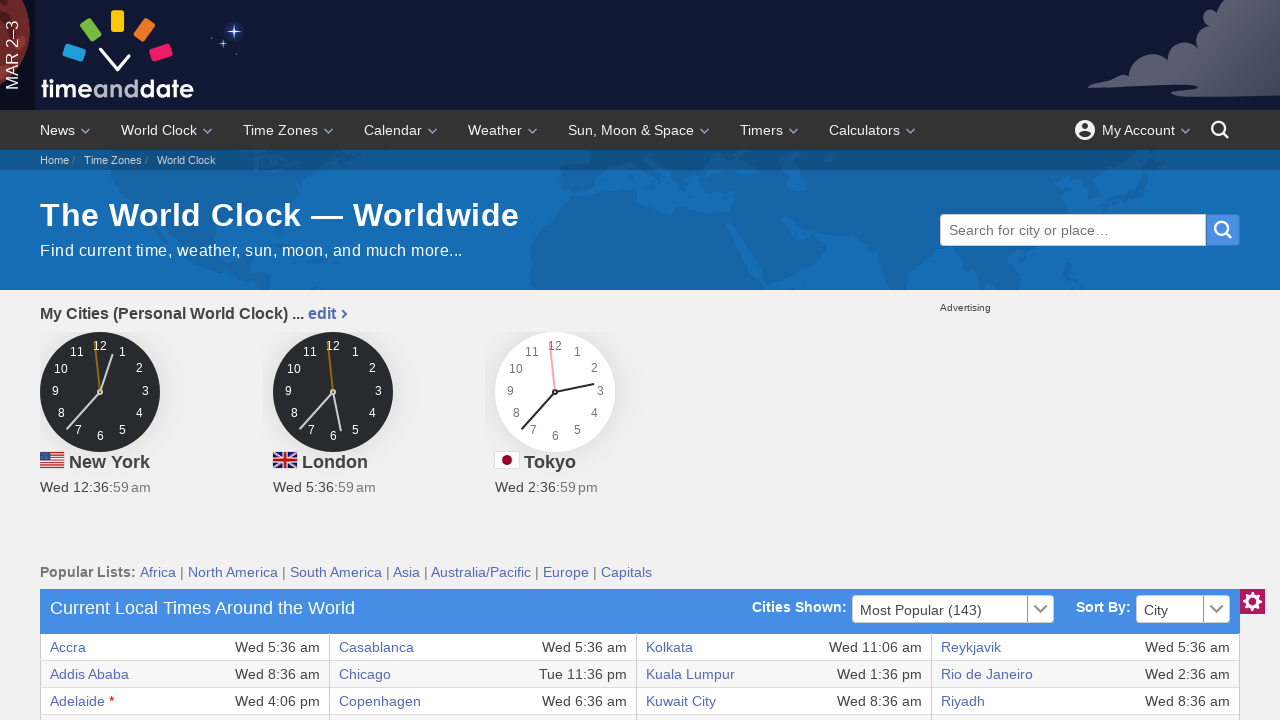

Retrieved city name: Belgrade
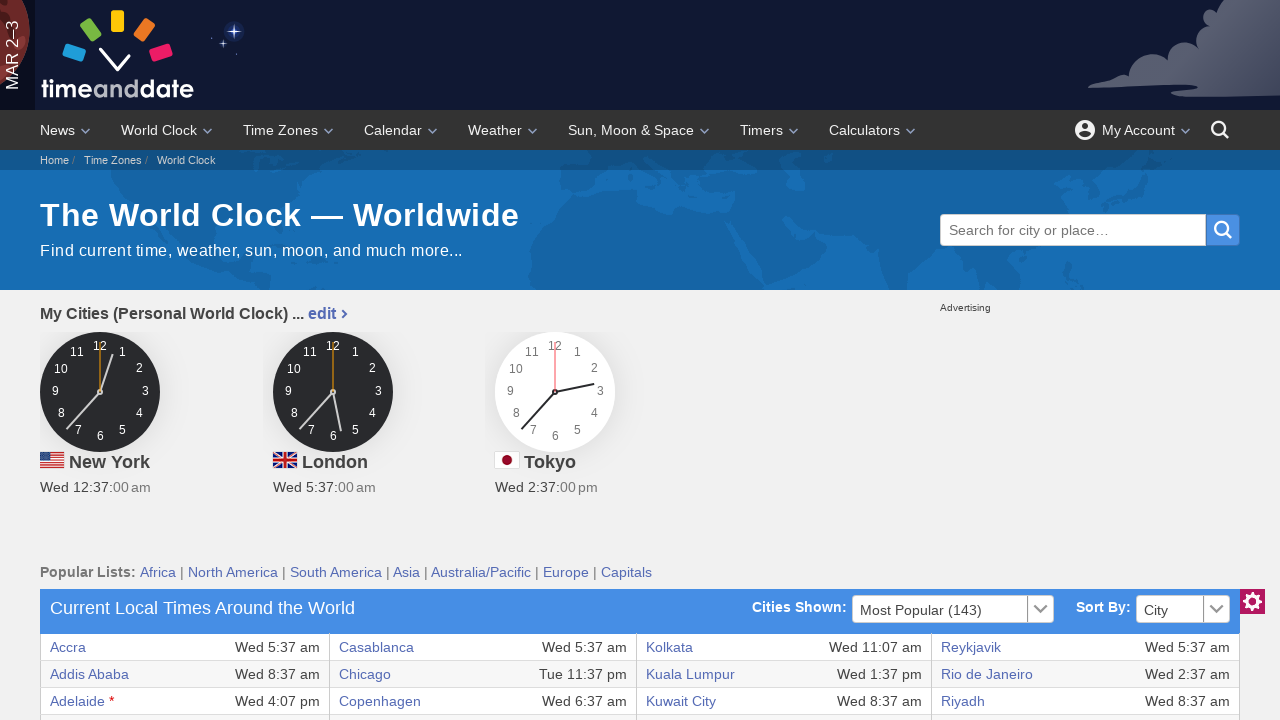

Checked visibility of city row 22
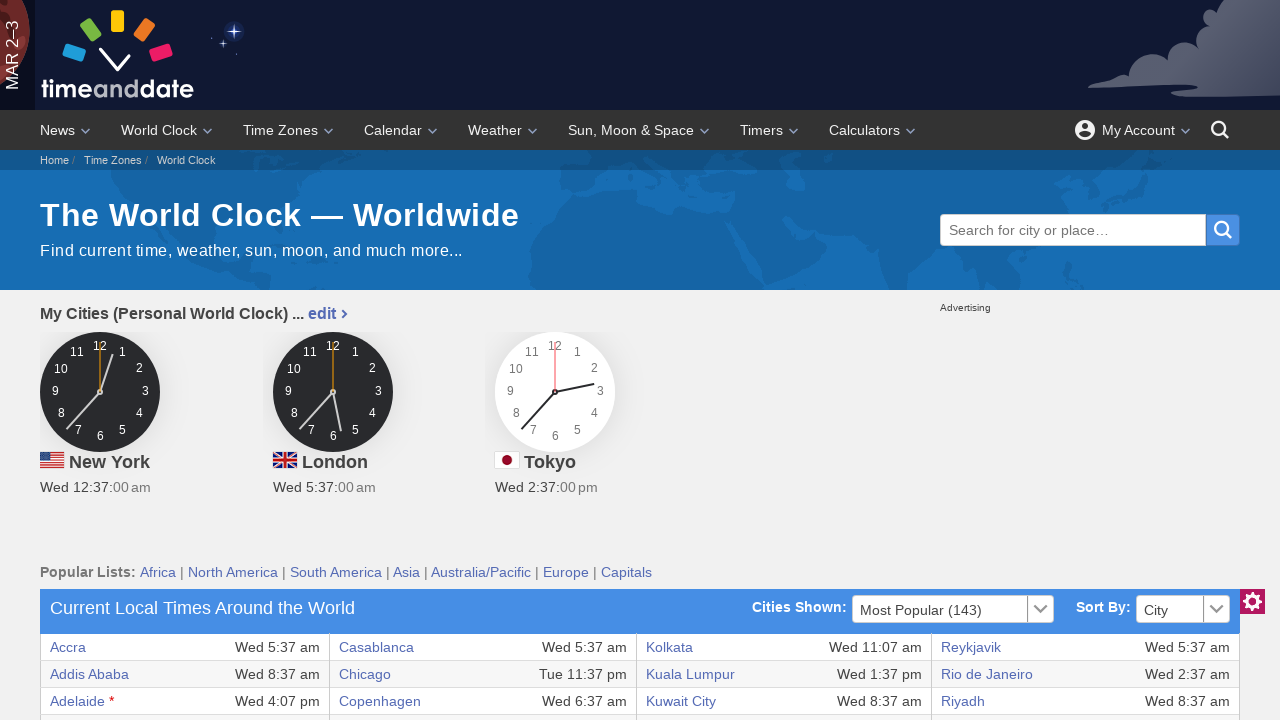

Retrieved city name: Bengaluru
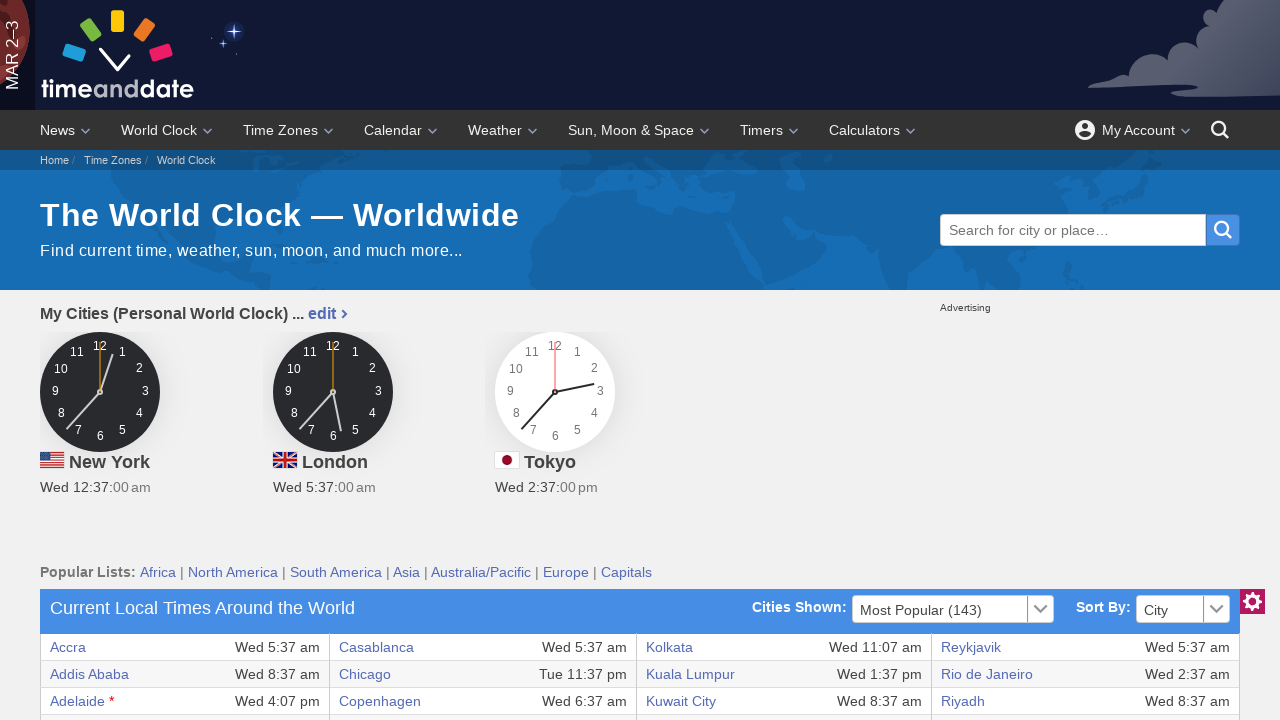

Checked visibility of city row 23
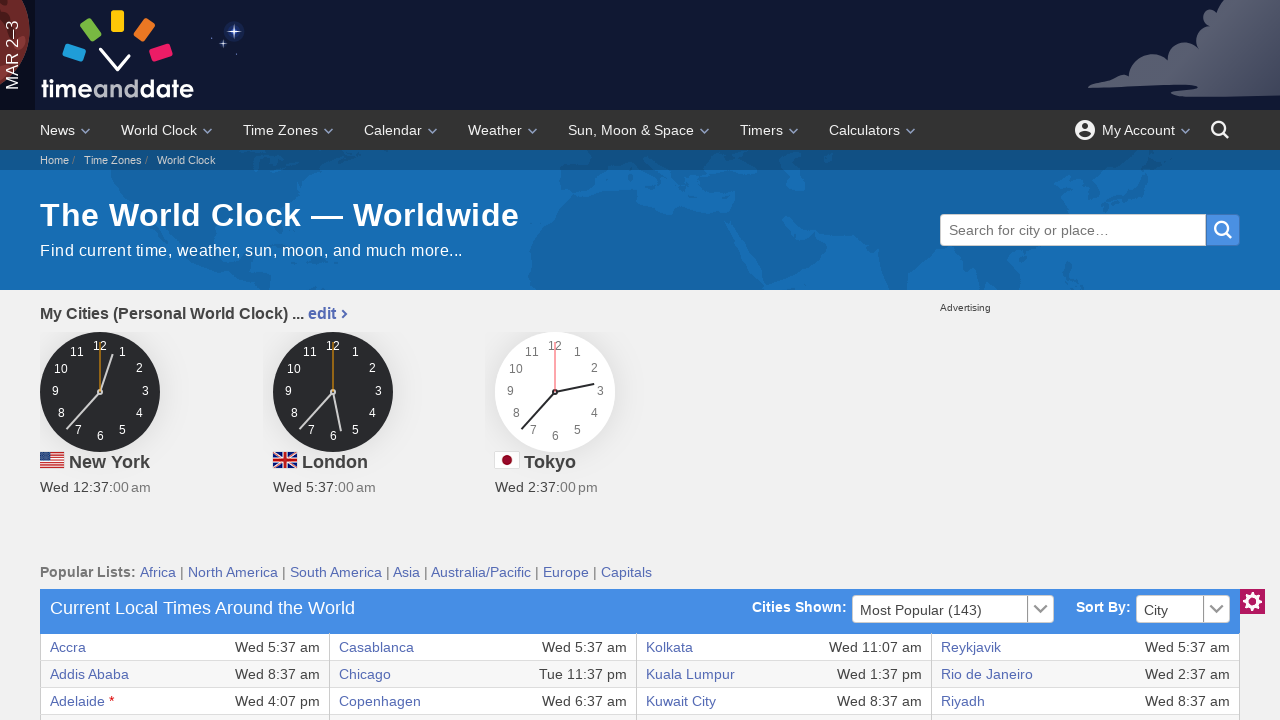

Retrieved city name: Berlin
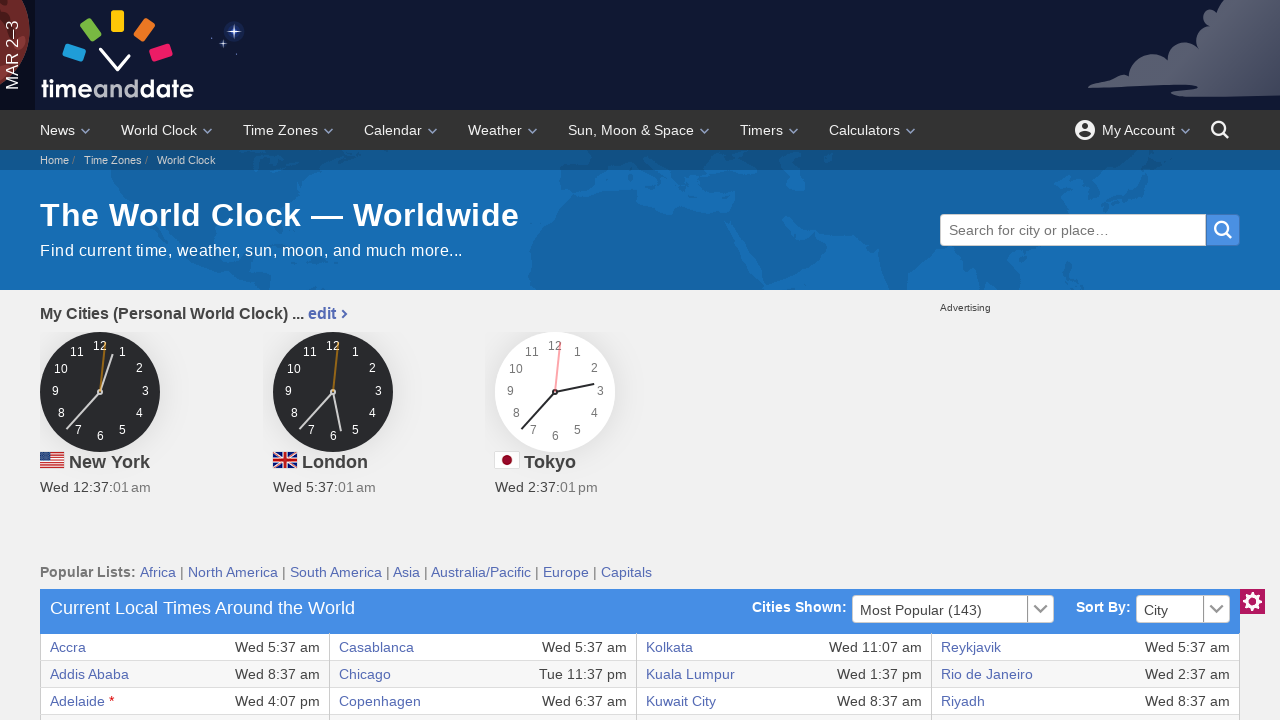

Checked visibility of city row 24
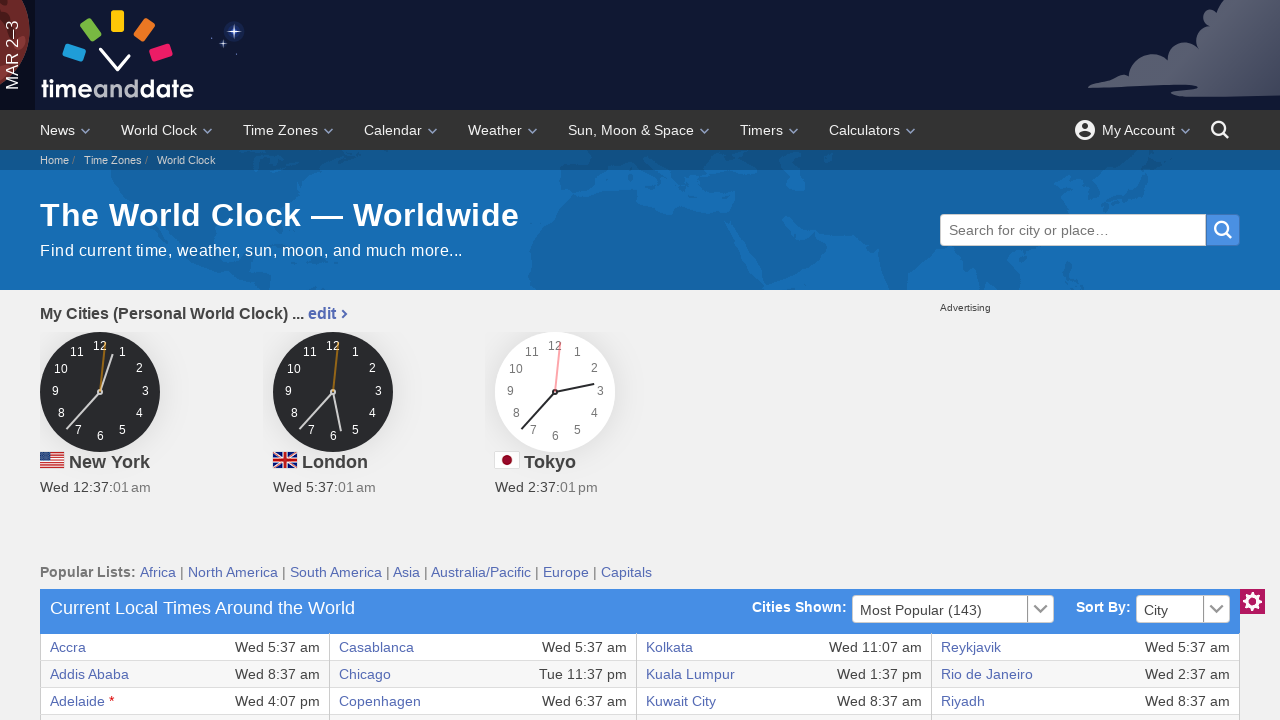

Retrieved city name: Bogota
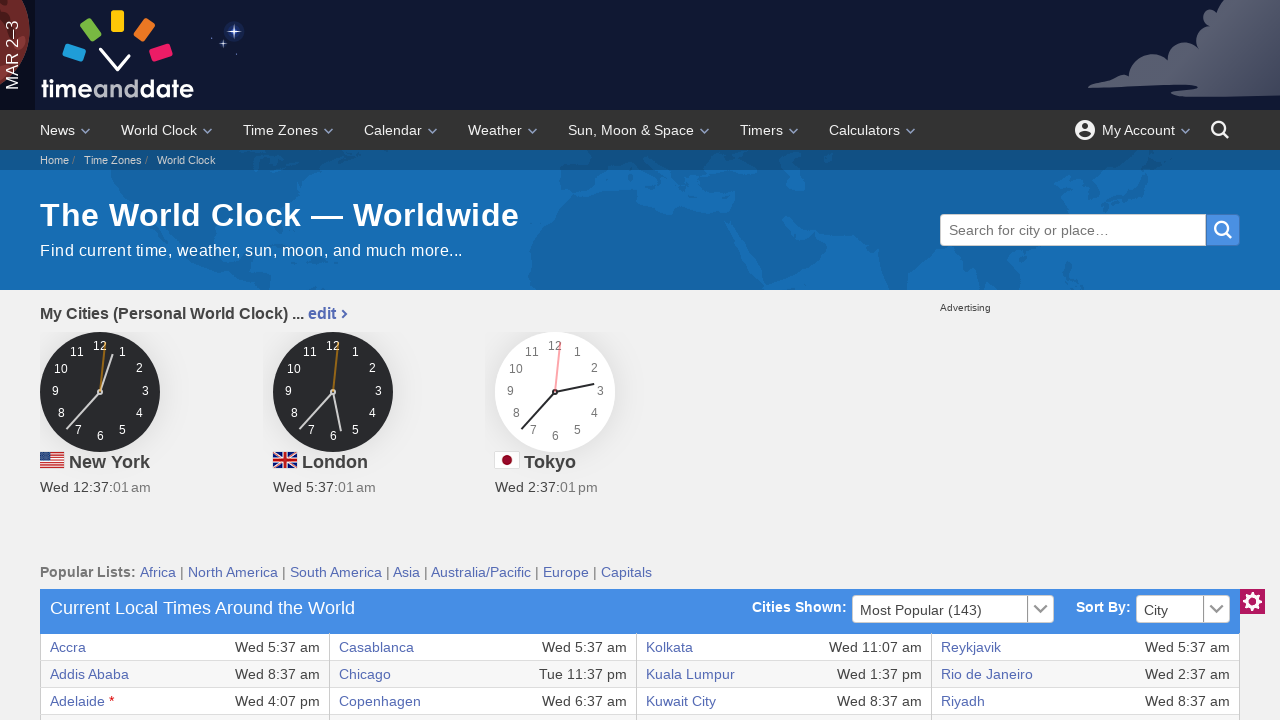

Checked visibility of city row 25
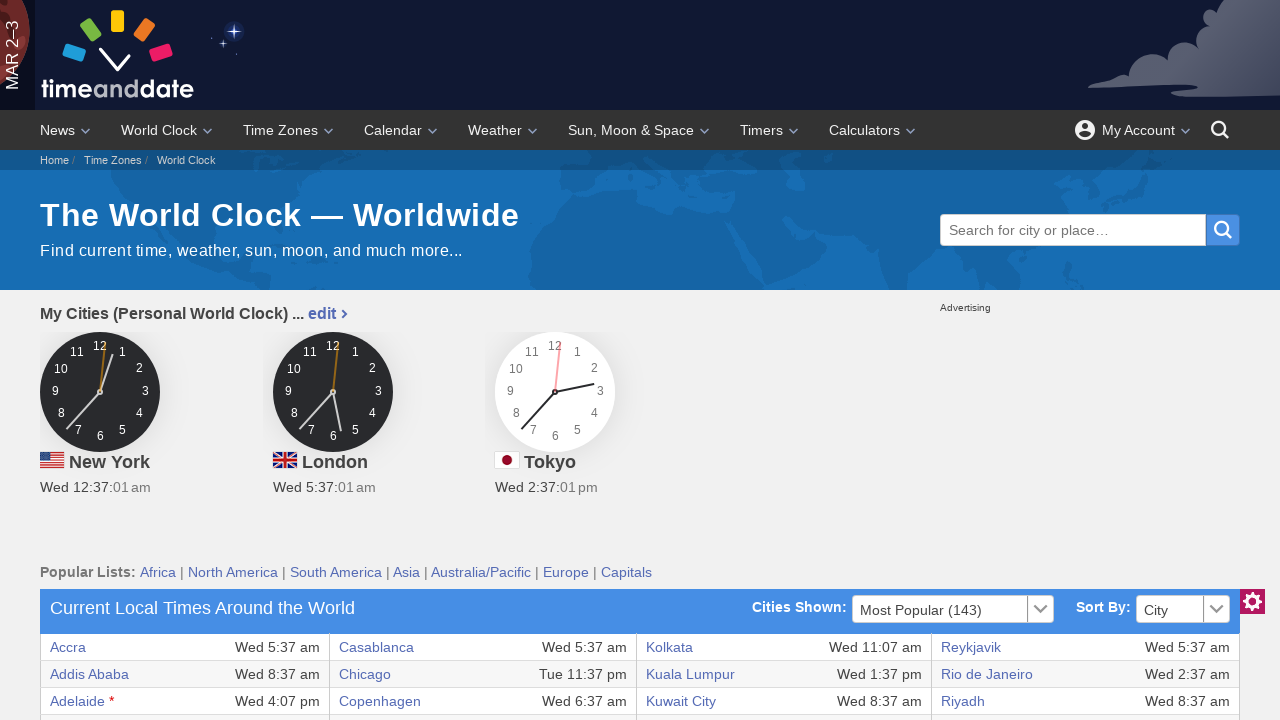

Retrieved city name: Boston
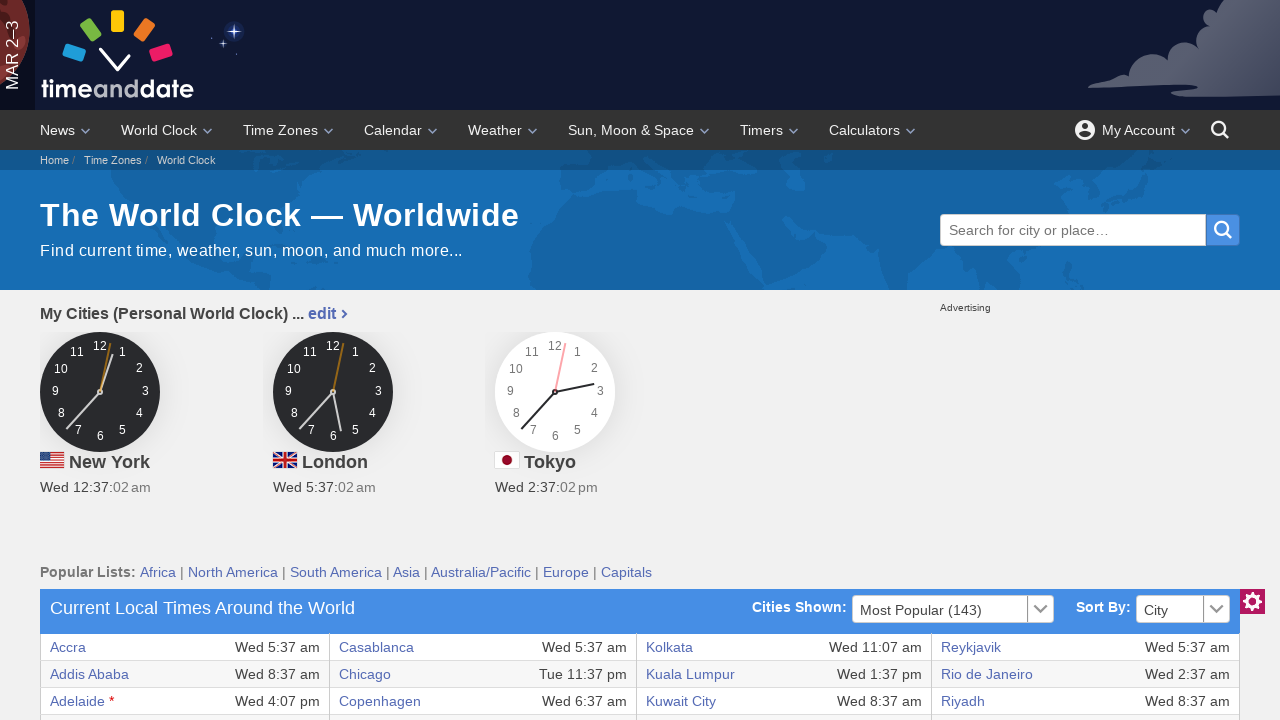

Checked visibility of city row 26
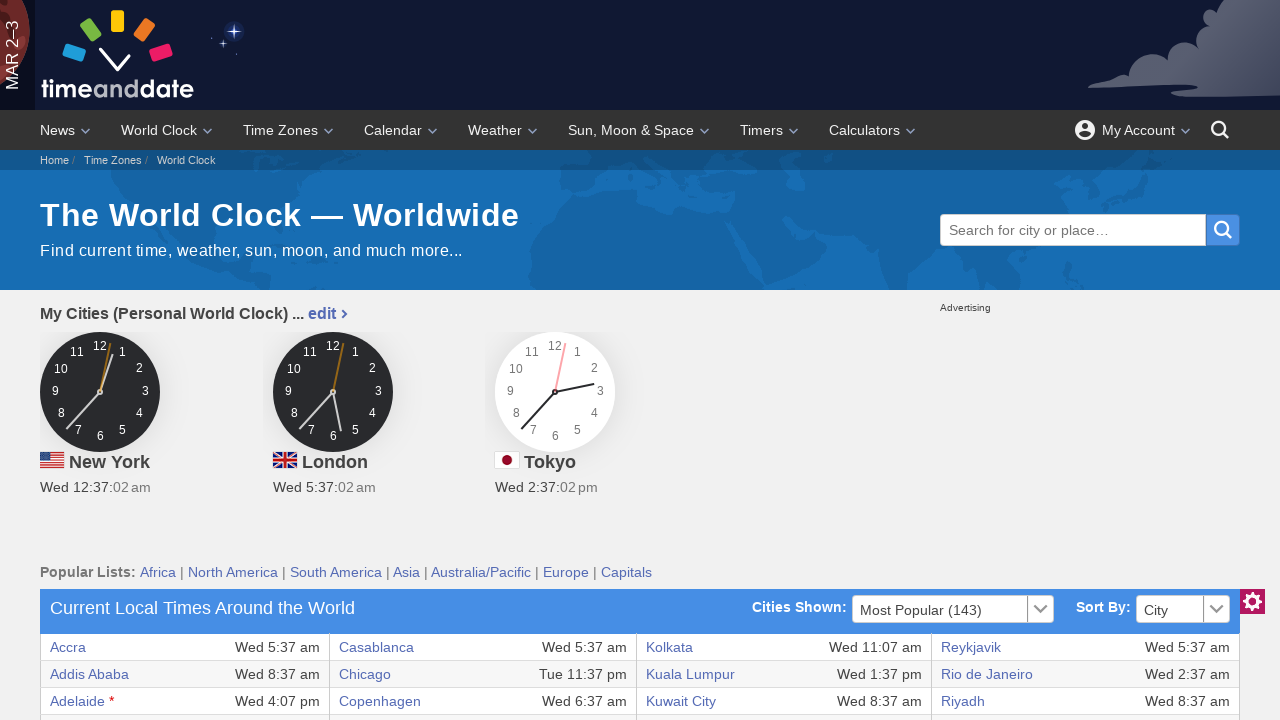

Retrieved city name: Brasilia
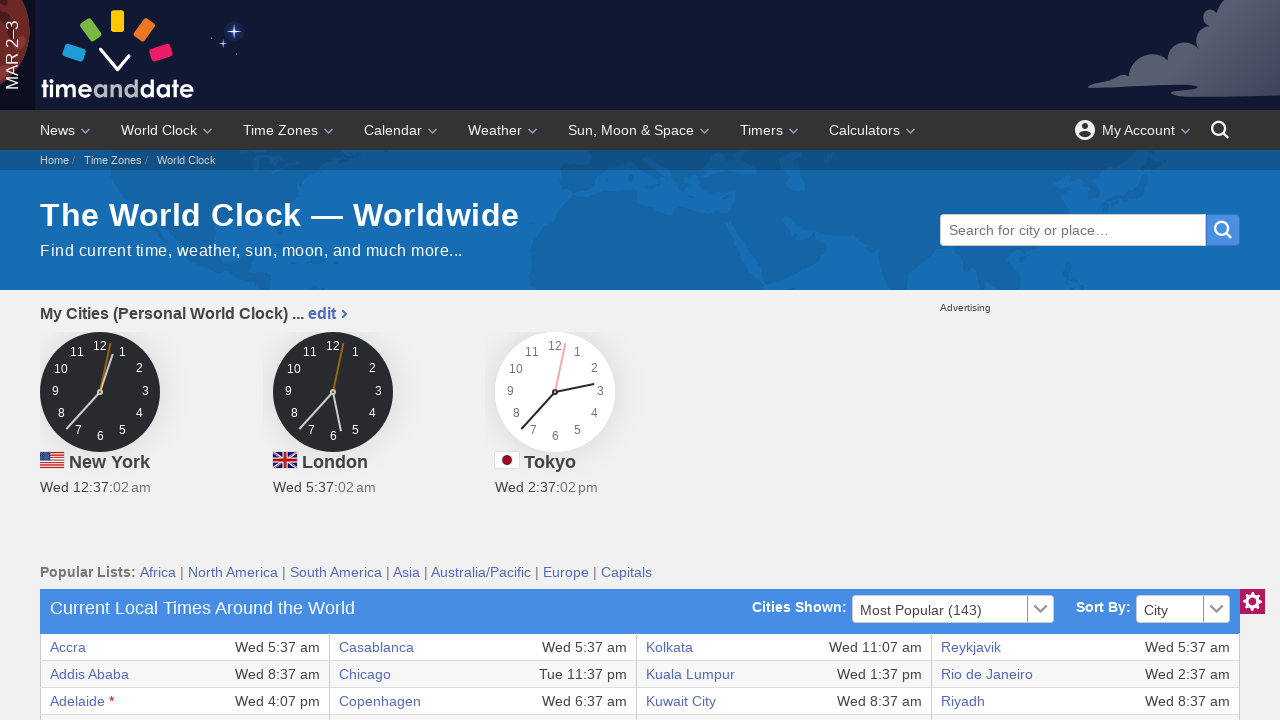

Checked visibility of city row 27
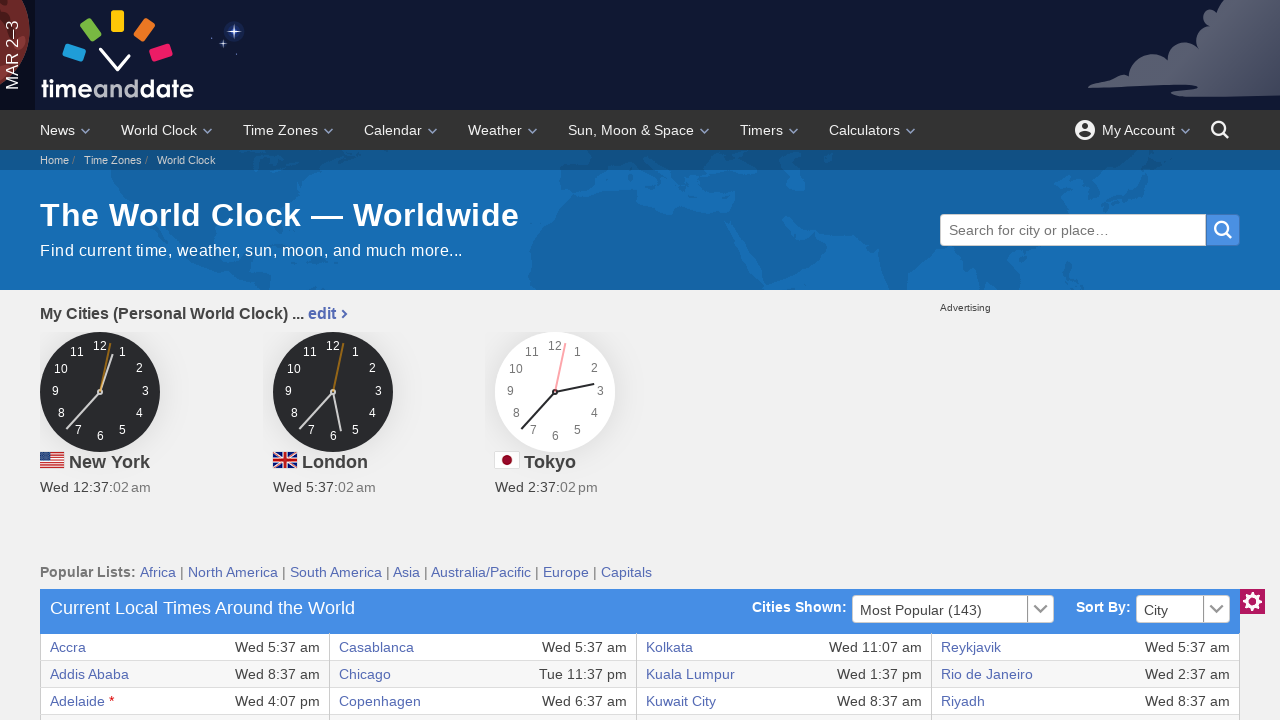

Retrieved city name: Brisbane
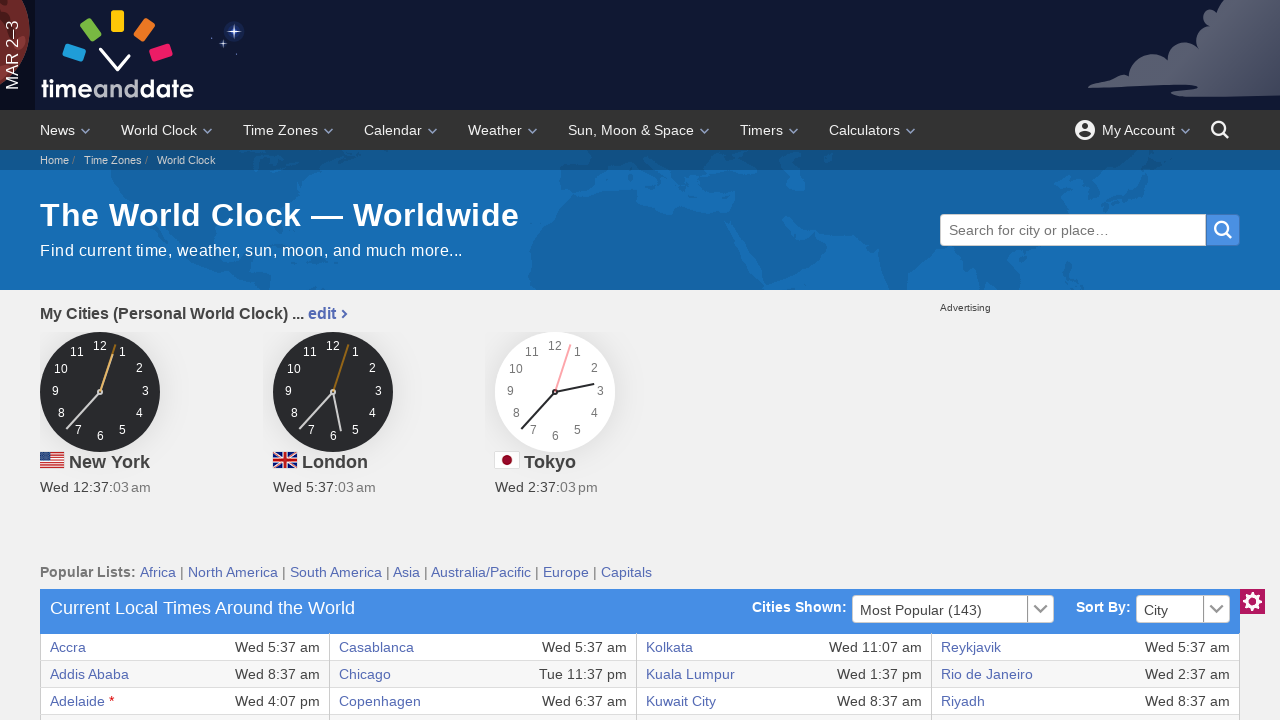

Checked visibility of city row 28
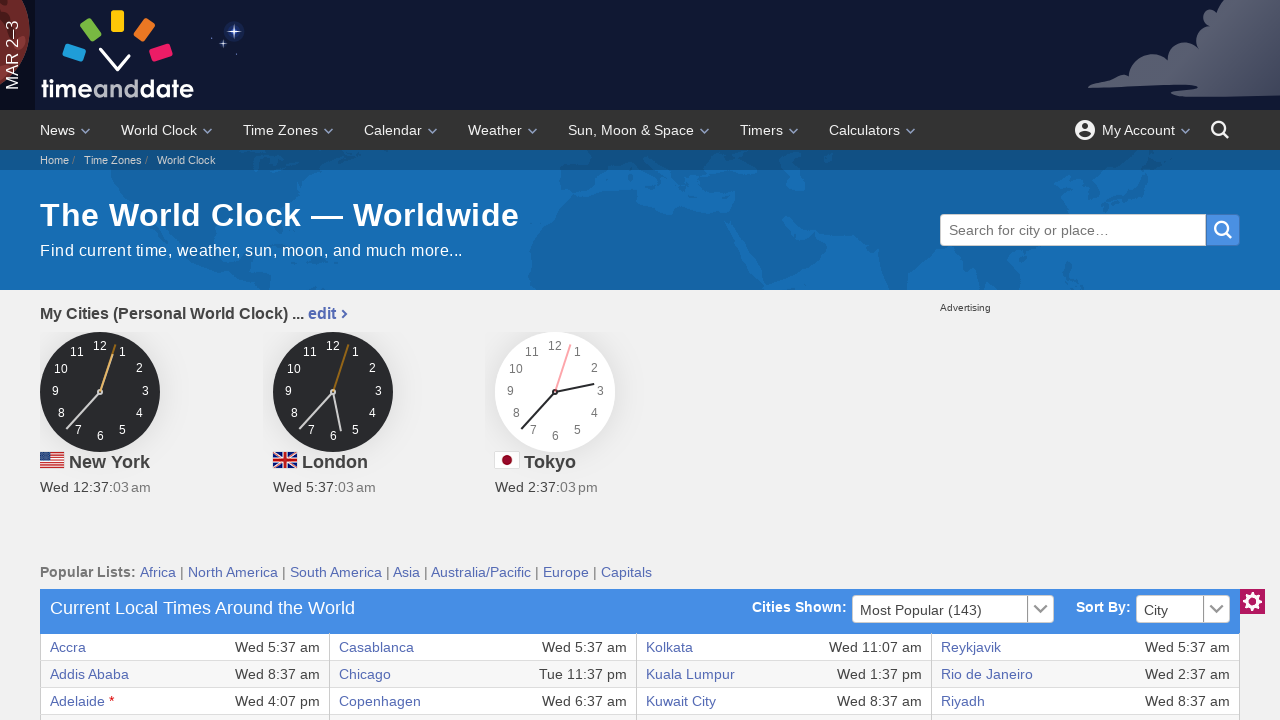

Retrieved city name: Brussels
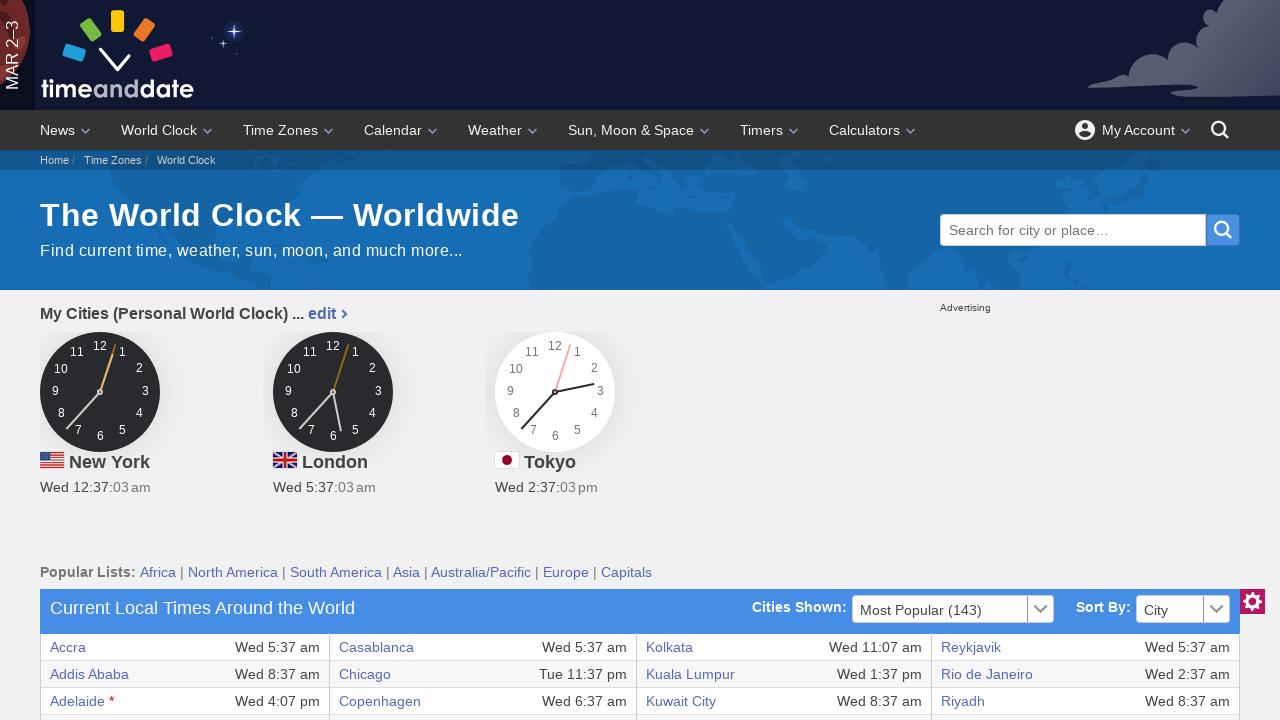

Checked visibility of city row 29
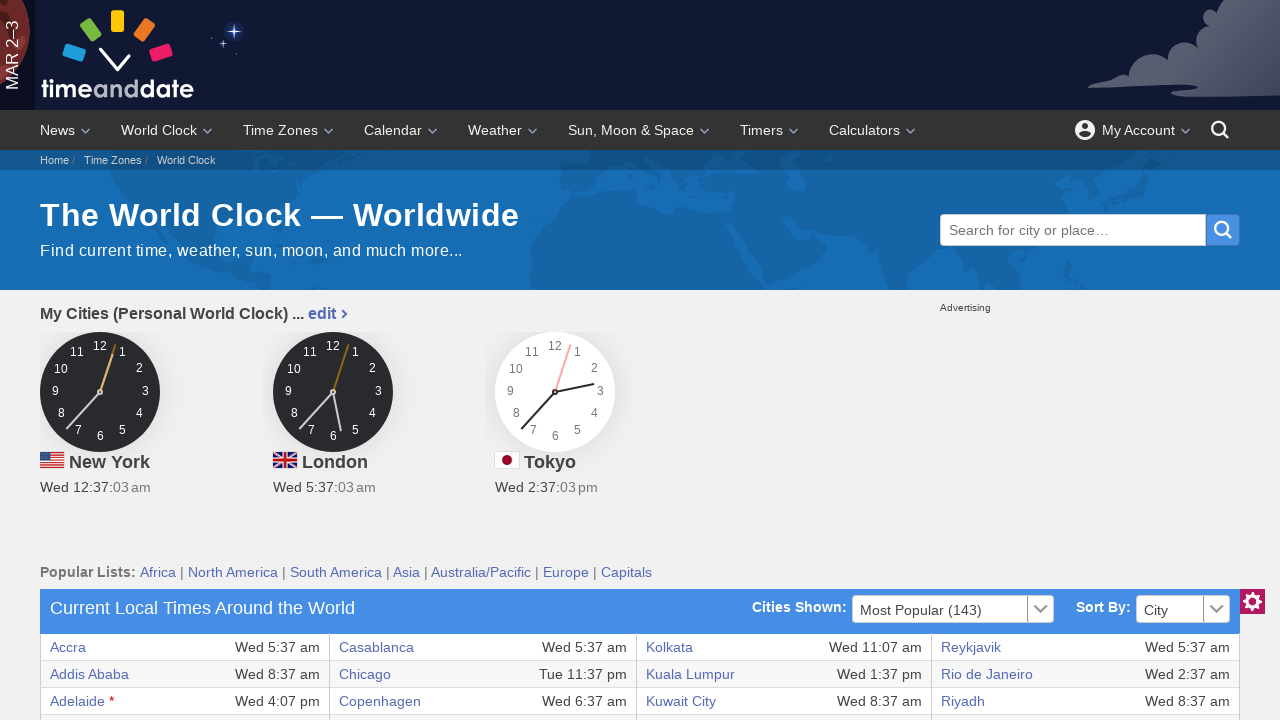

Retrieved city name: Bucharest
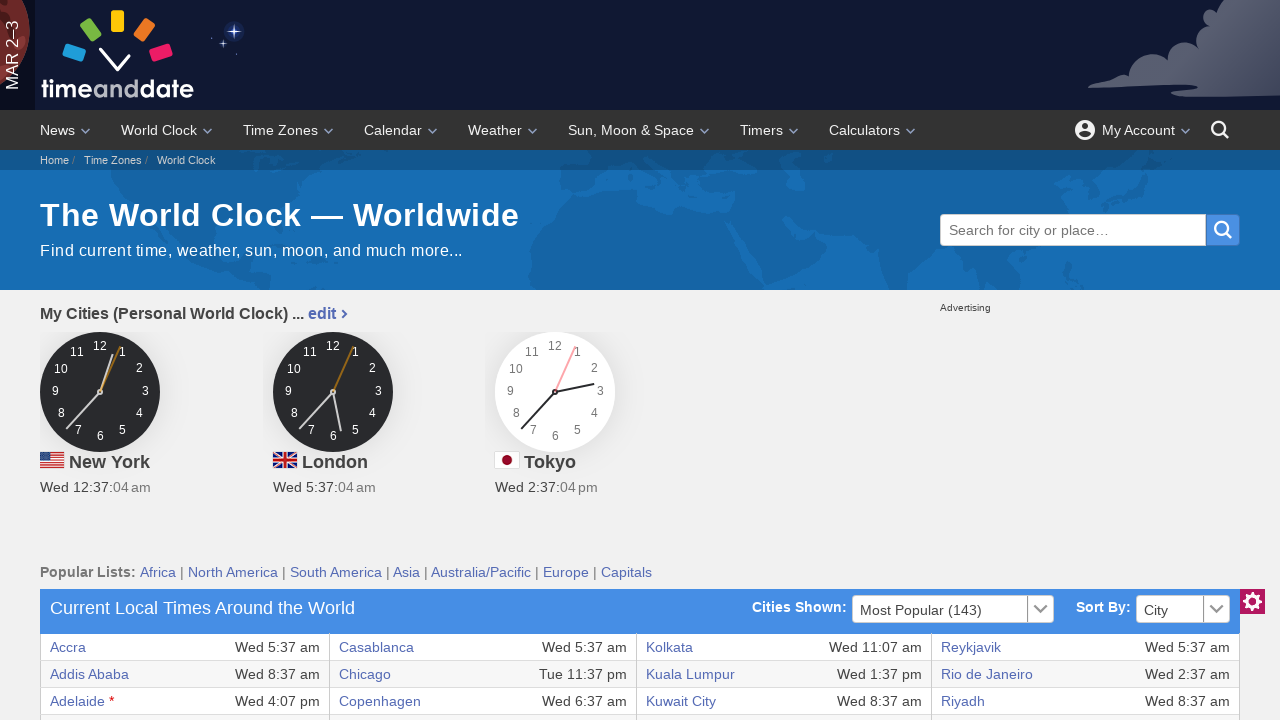

Checked visibility of city row 30
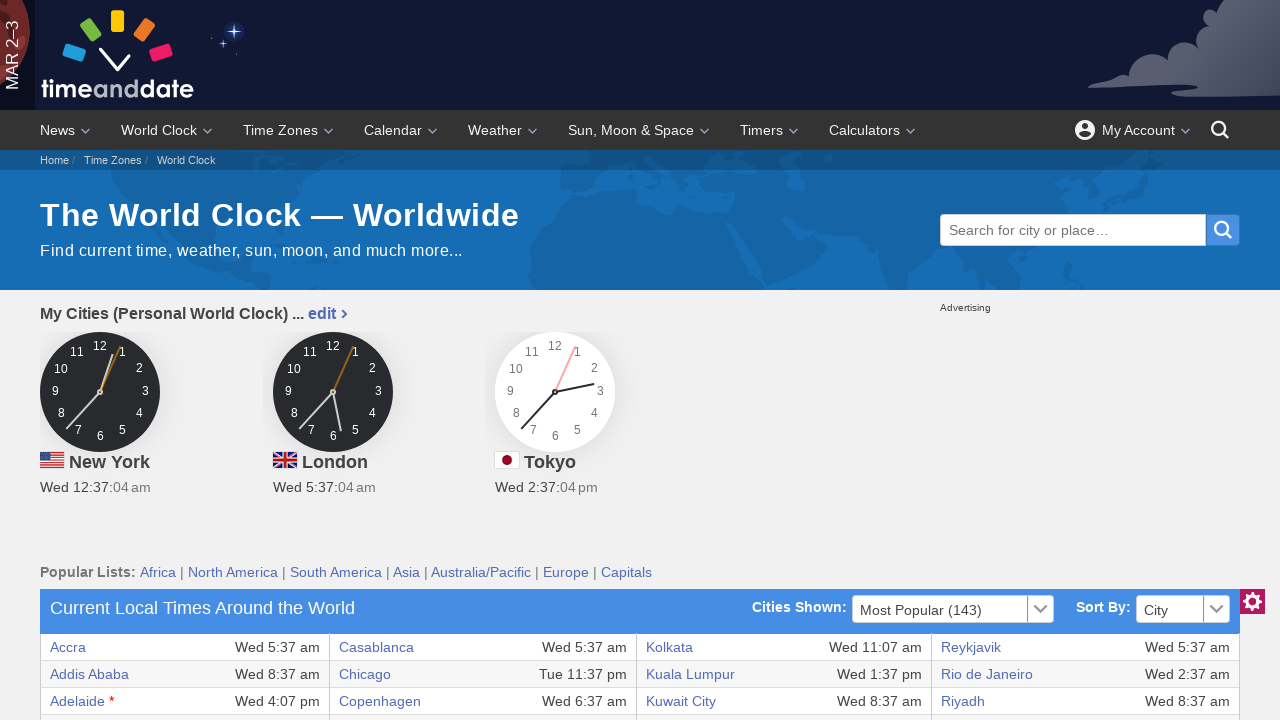

Retrieved city name: Budapest
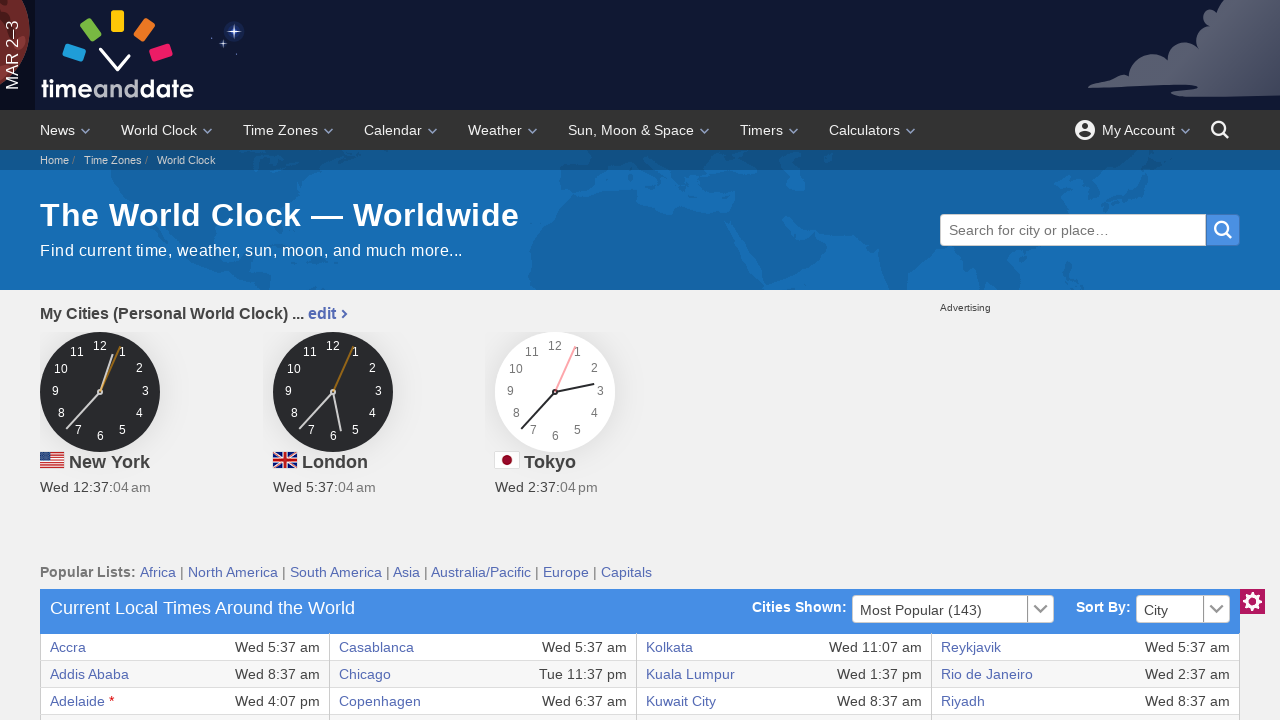

Checked visibility of city row 31
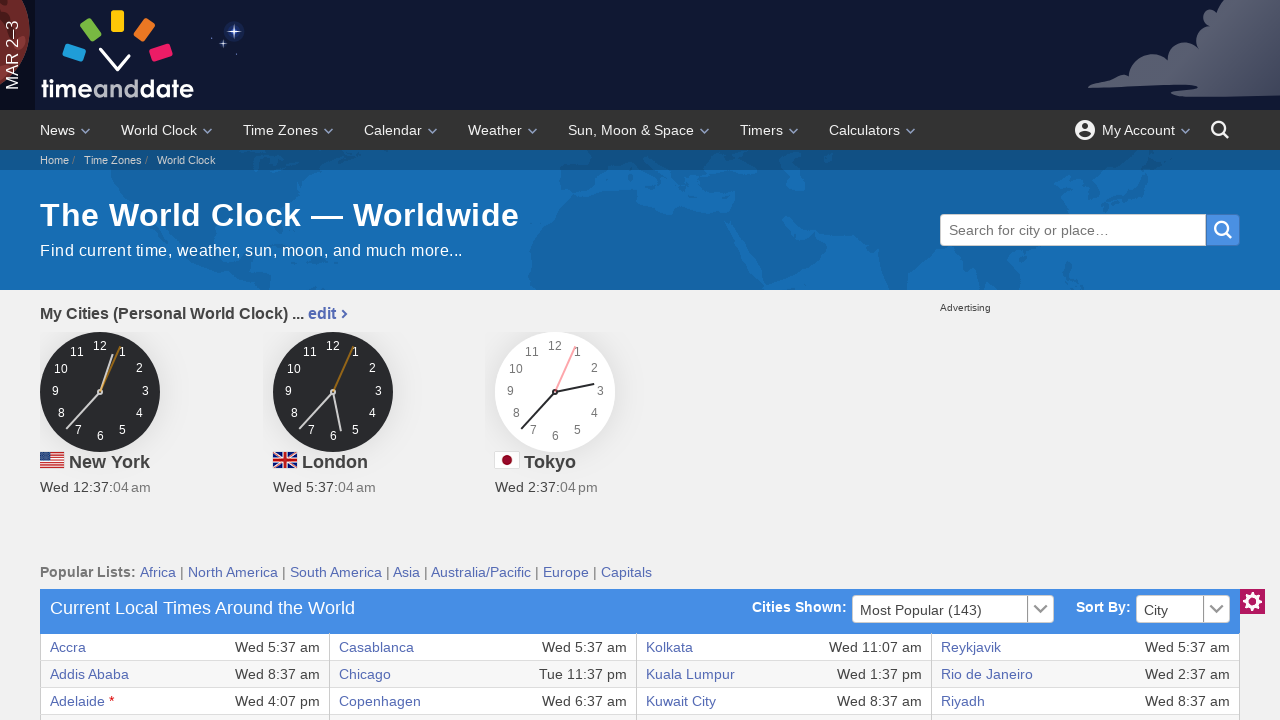

Retrieved city name: Buenos Aires
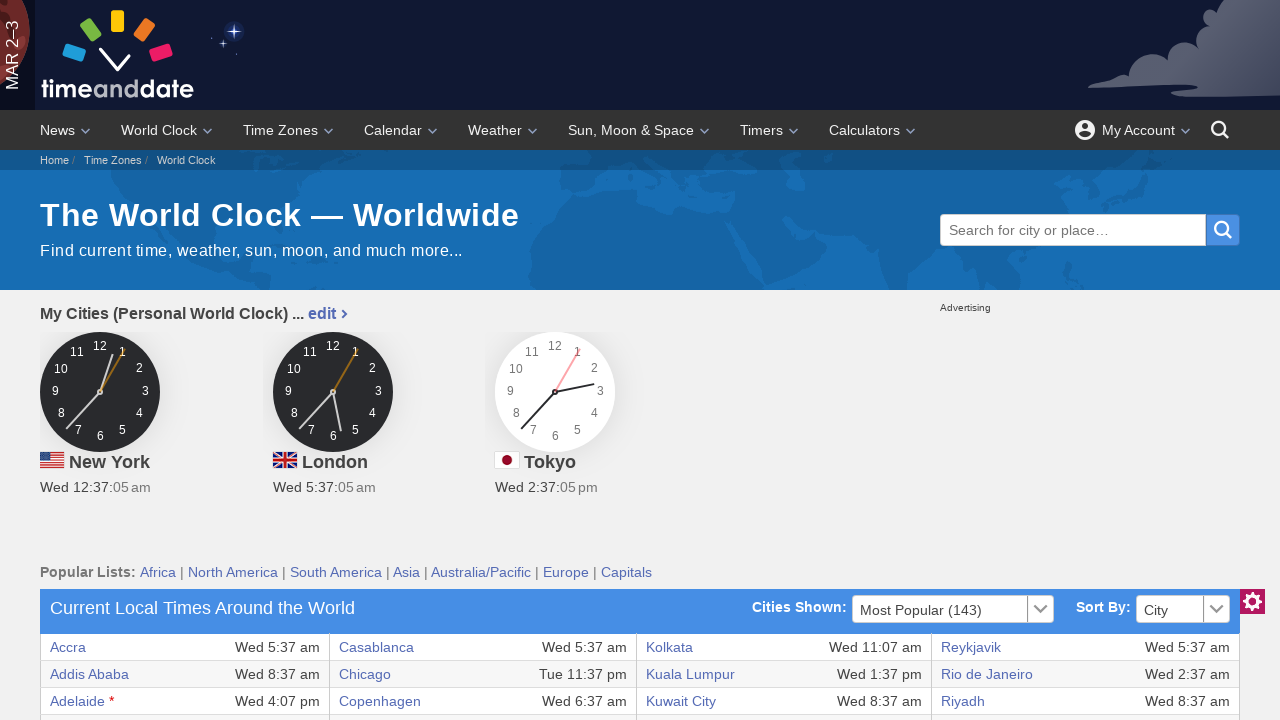

Checked visibility of city row 32
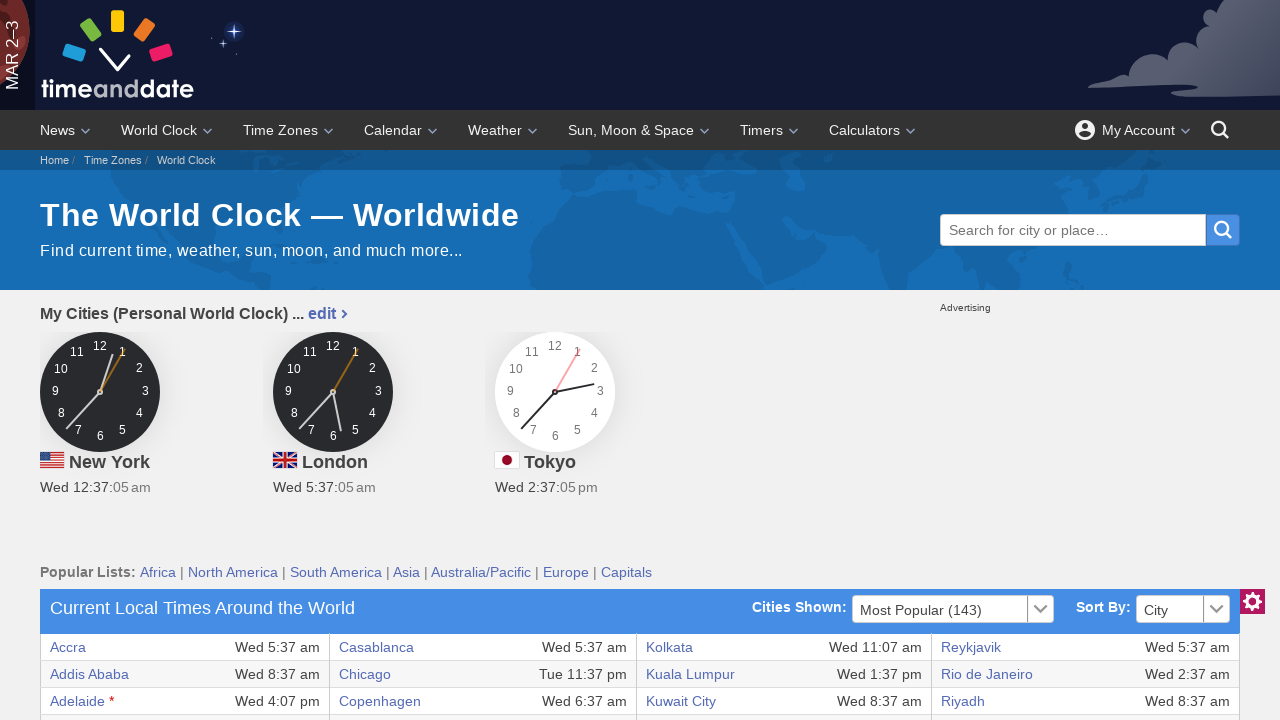

Retrieved city name: Cairo
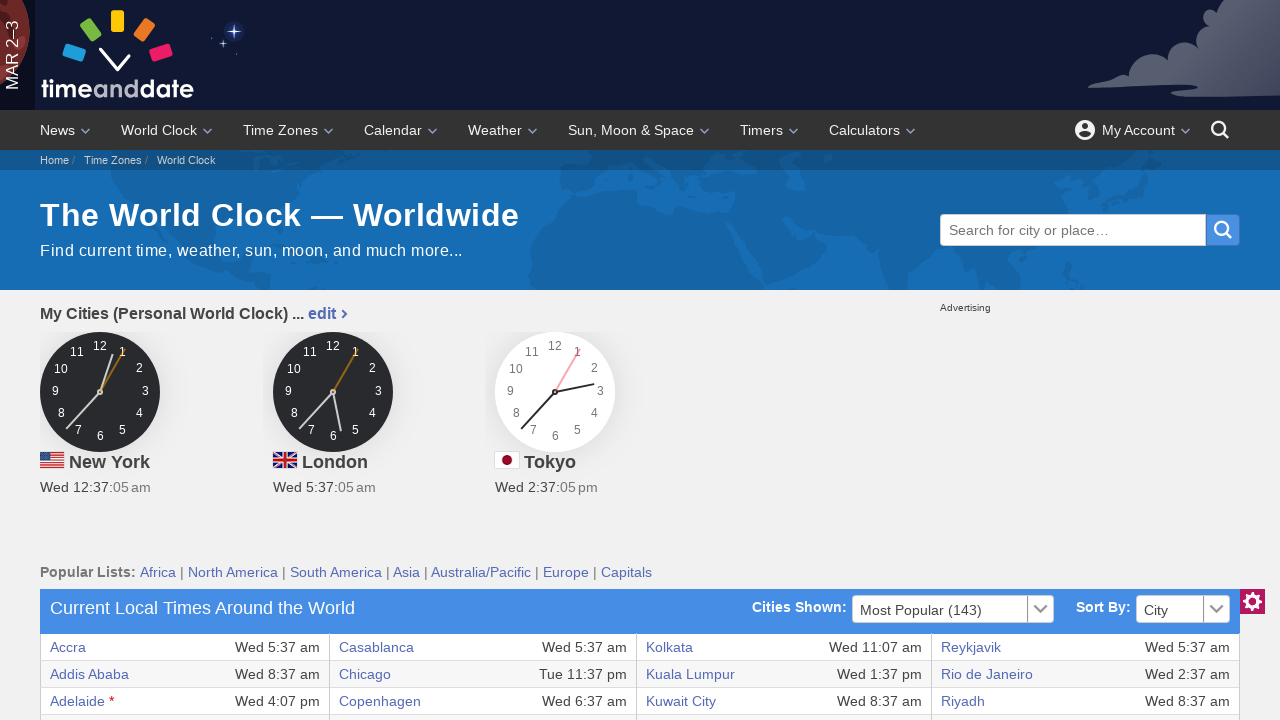

Checked visibility of city row 33
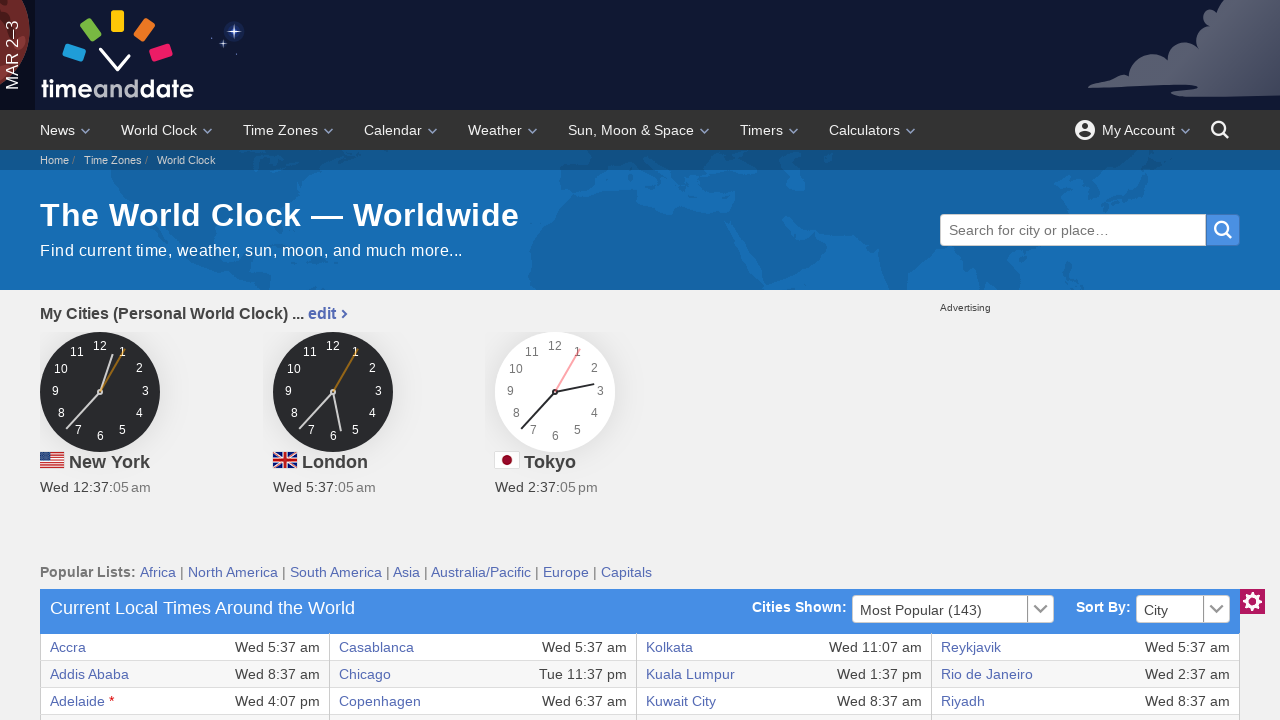

Retrieved city name: Calgary
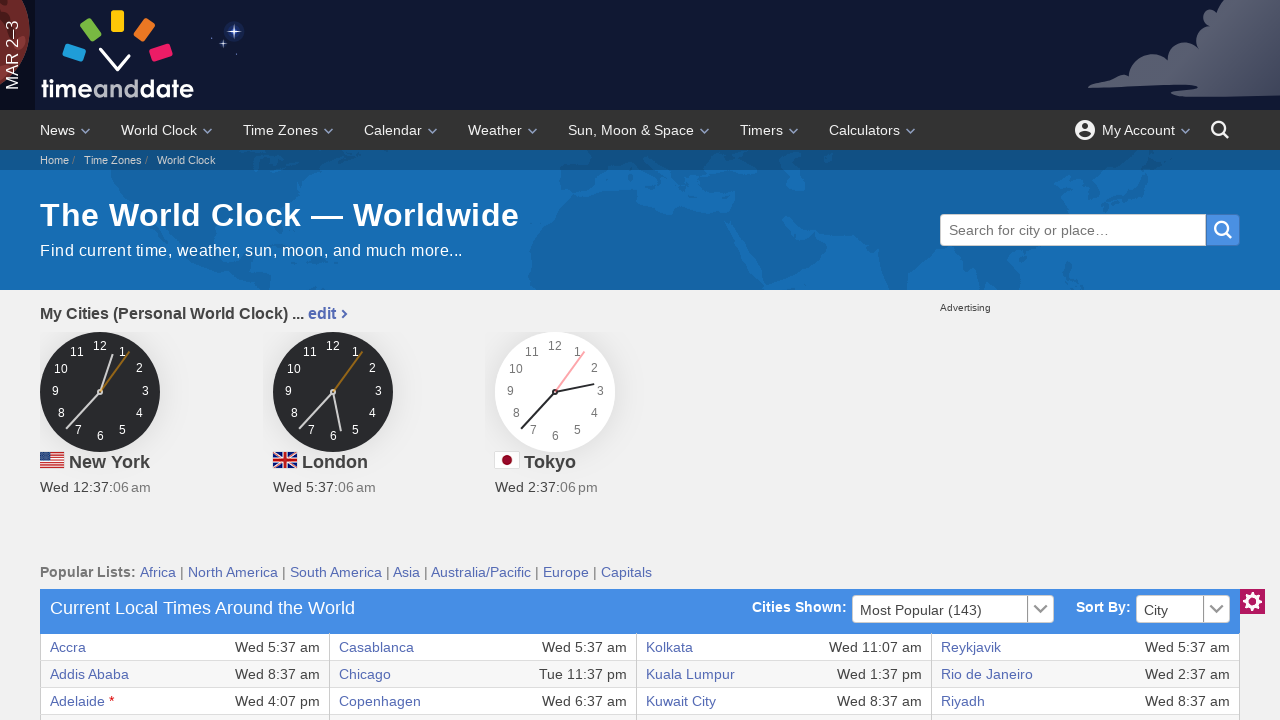

Checked visibility of city row 34
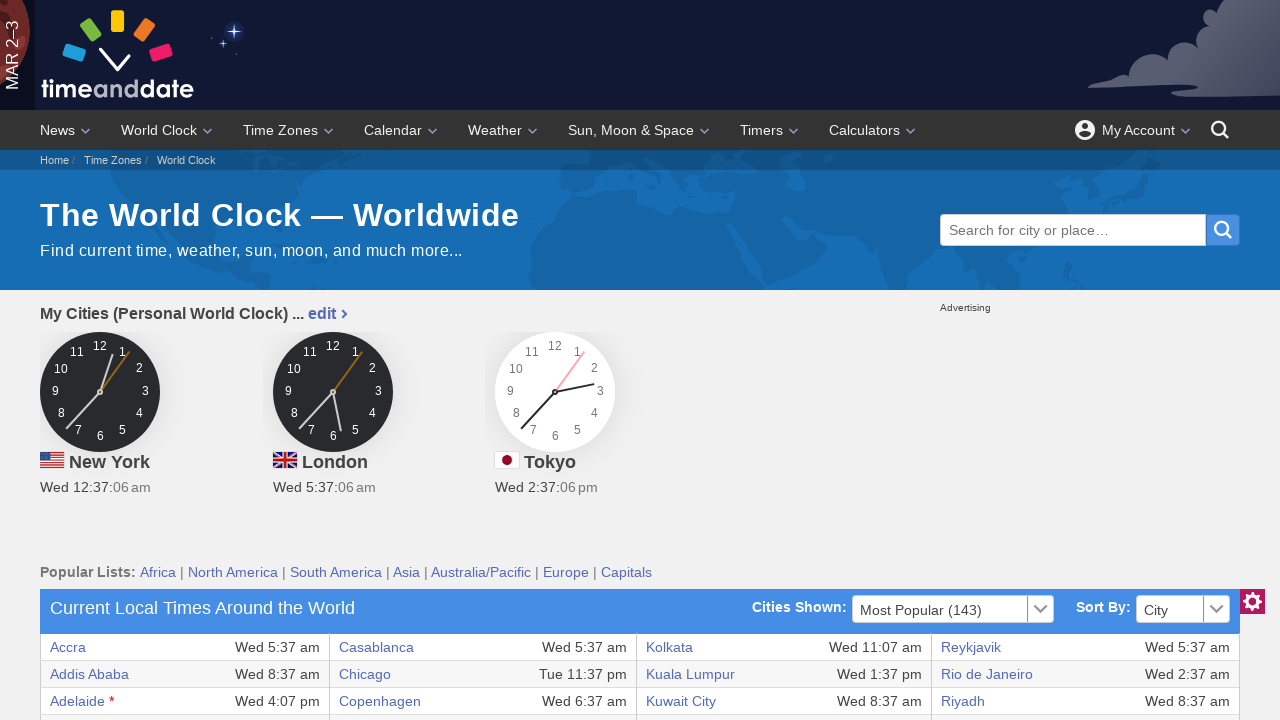

Retrieved city name: Canberra
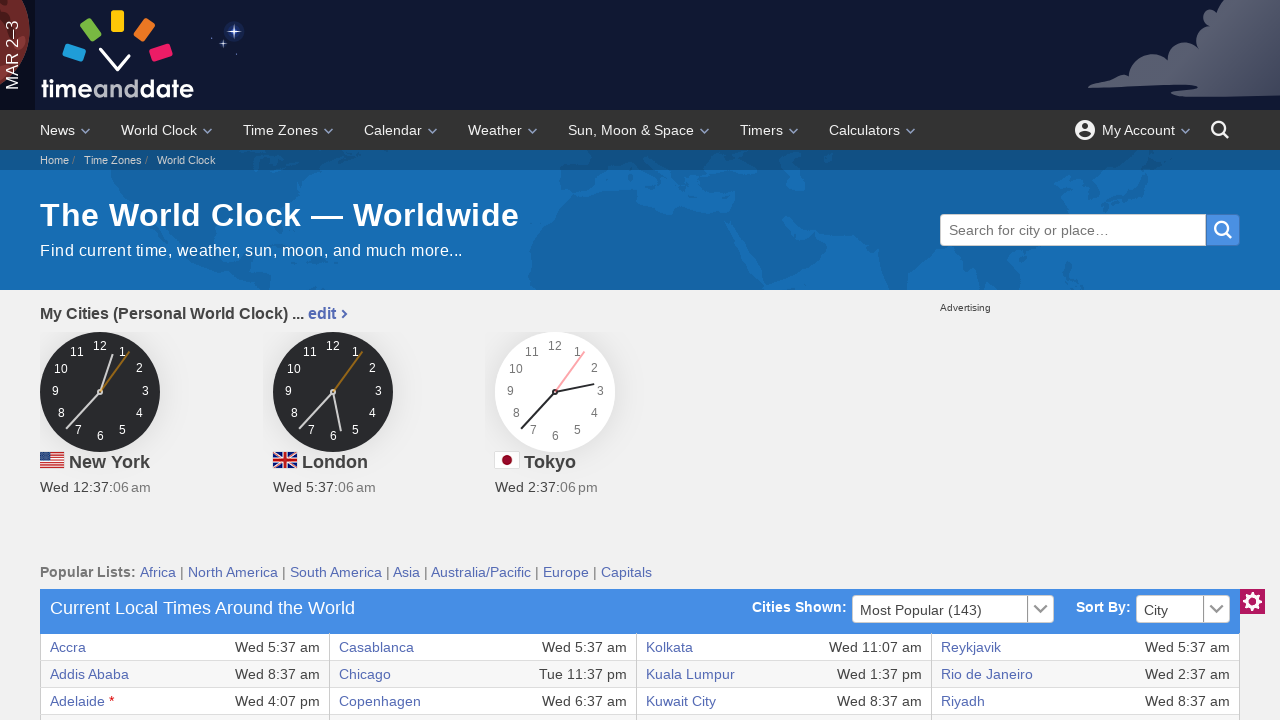

Checked visibility of city row 35
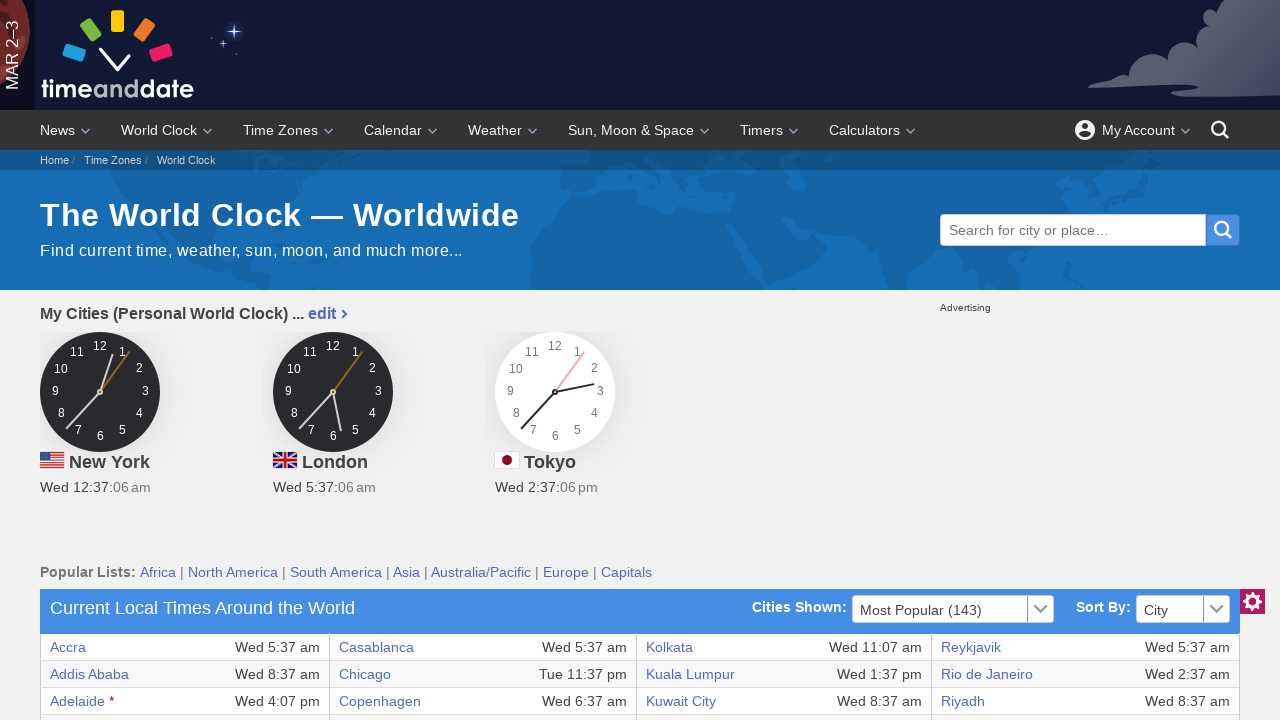

Retrieved city name: Cape Town
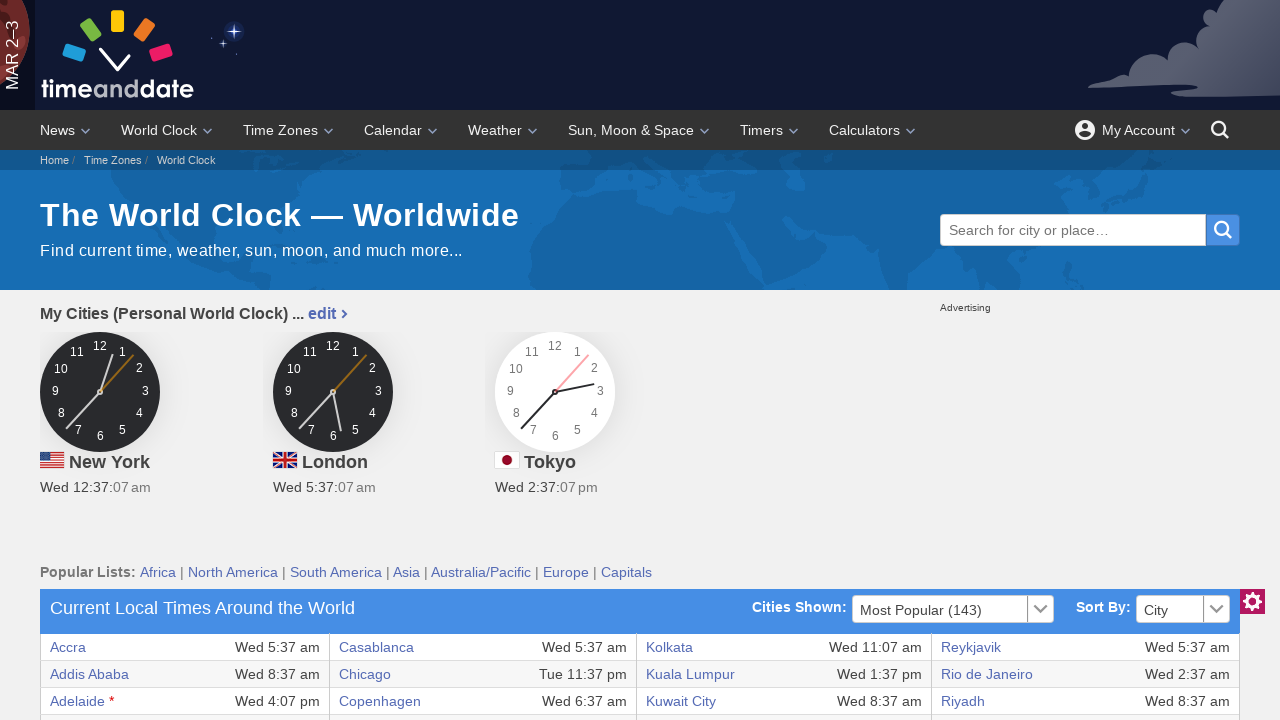

Checked visibility of city row 36
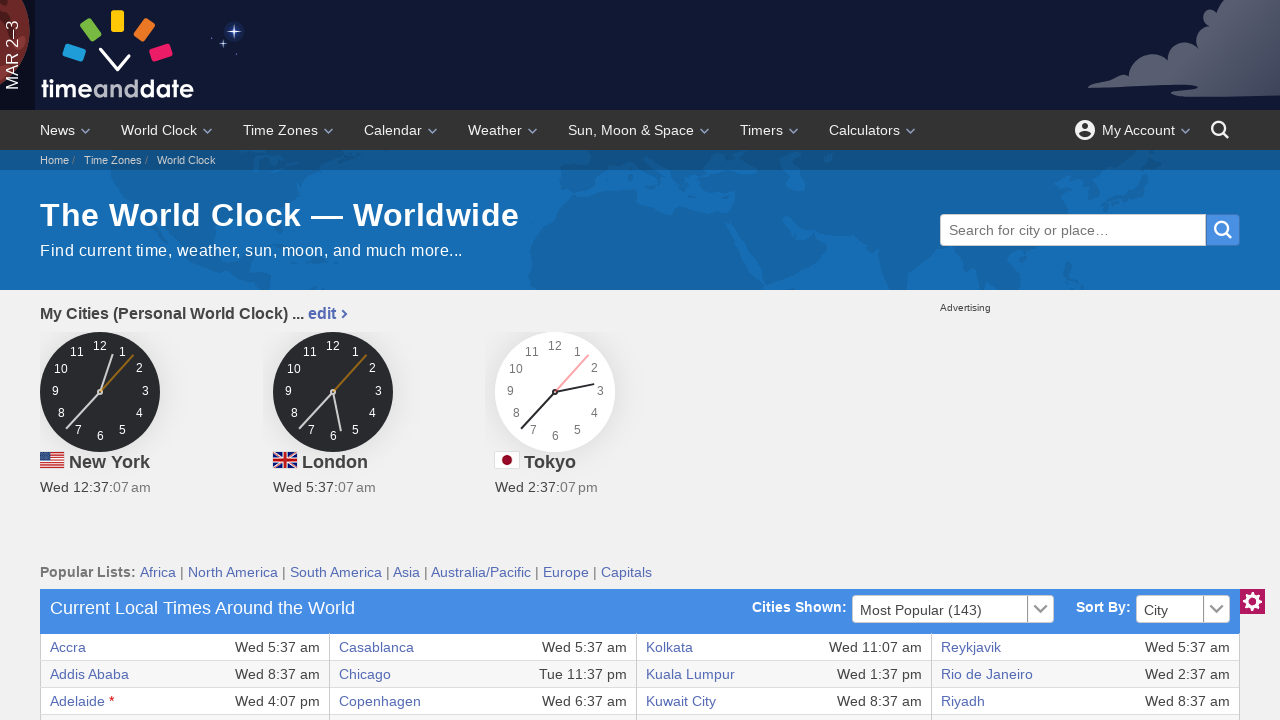

Retrieved city name: Caracas
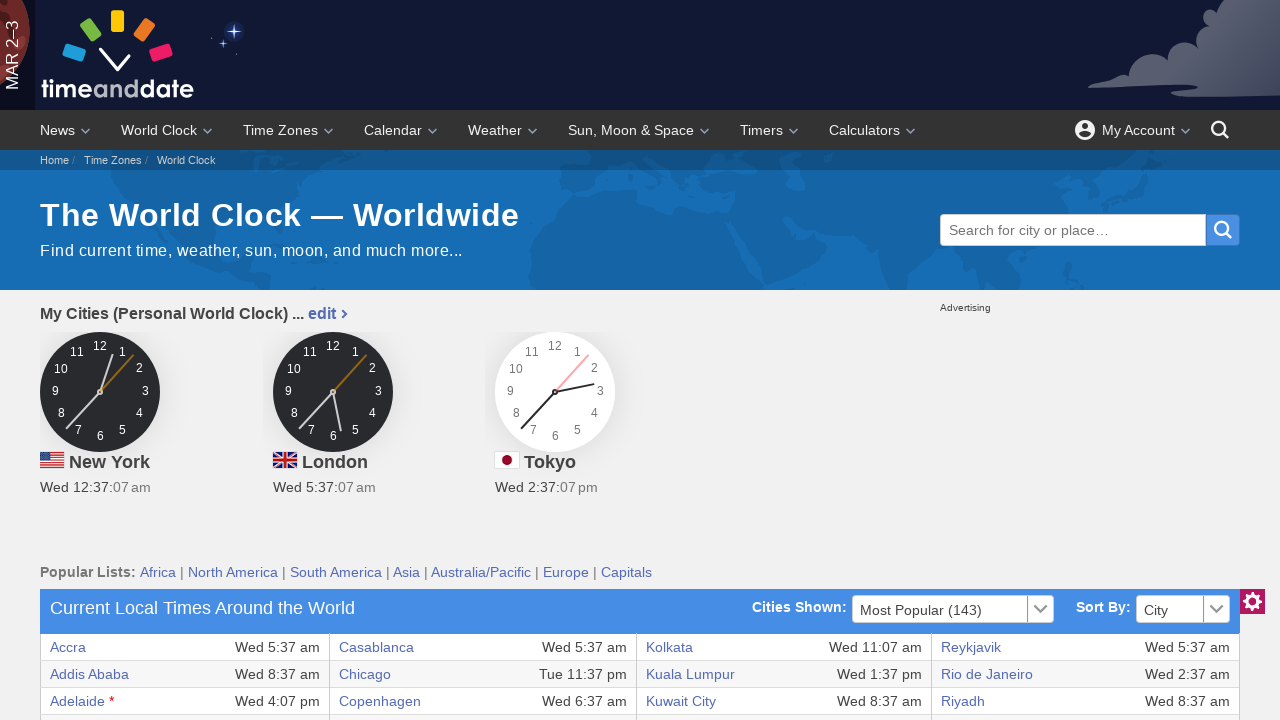

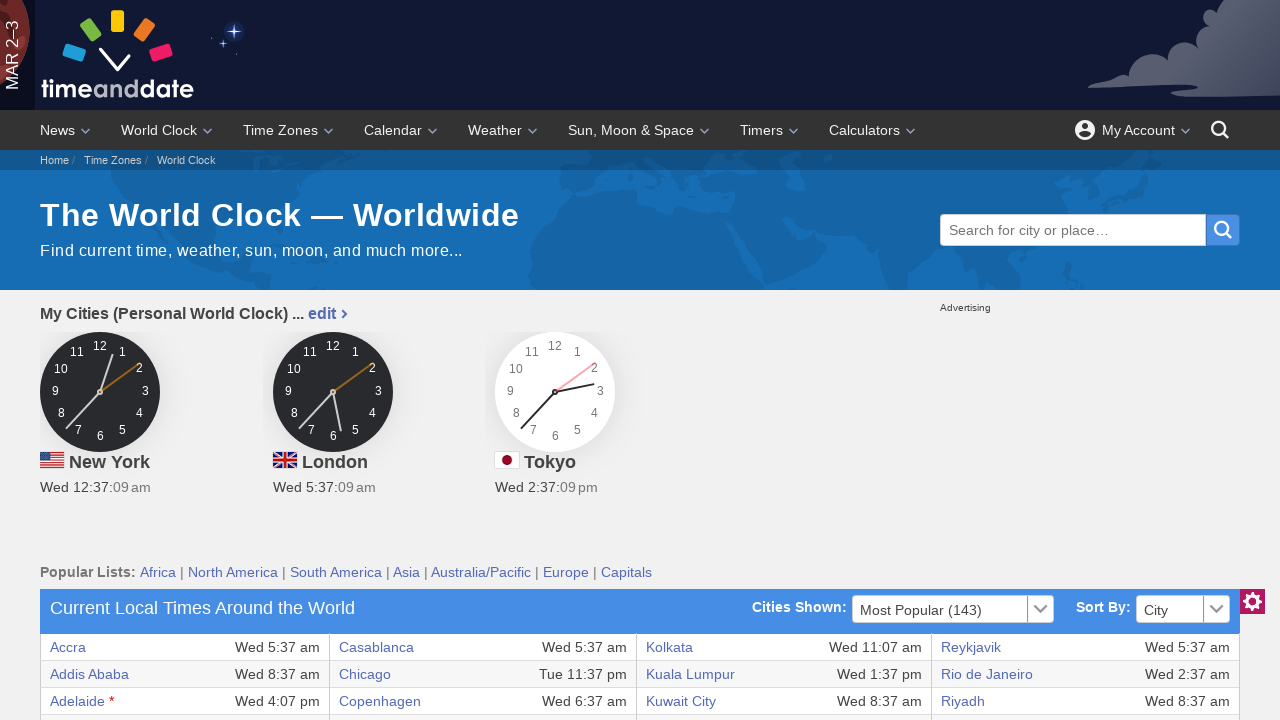